Navigates to a test automation practice page and interacts with a table containing book data by reading various cells and rows

Starting URL: https://testautomationpractice.blogspot.com/

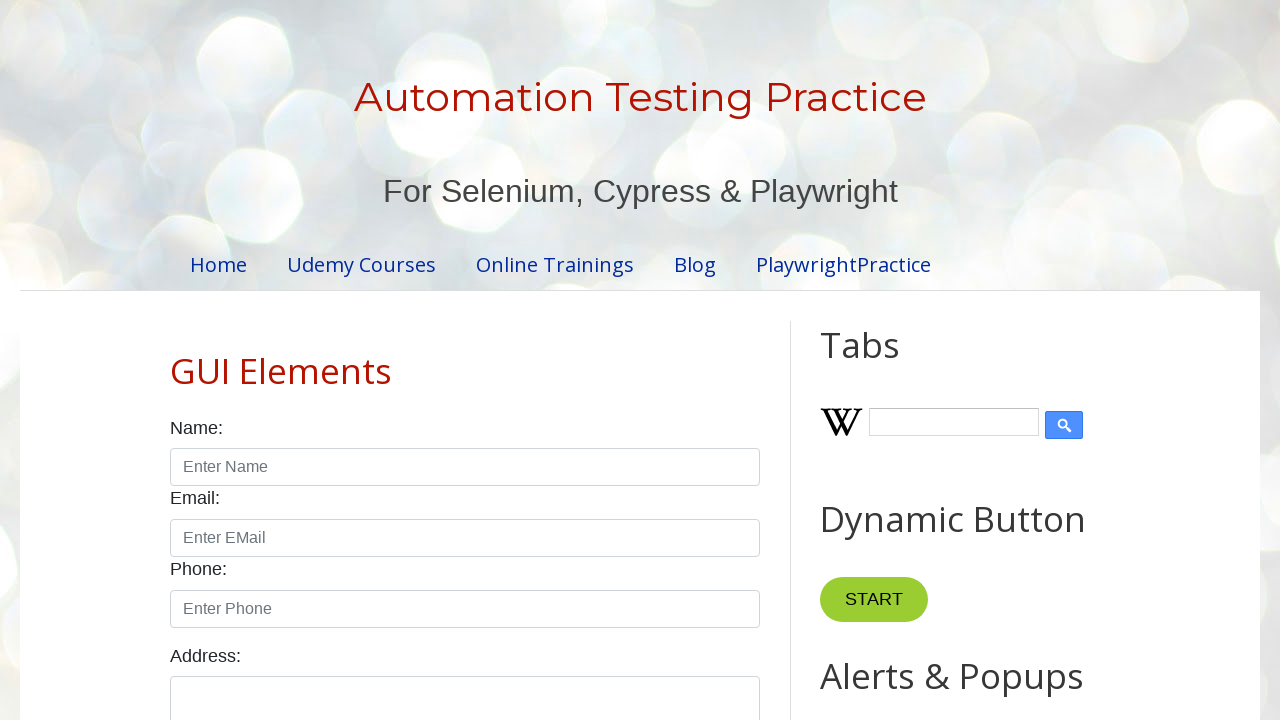

Navigated to test automation practice page
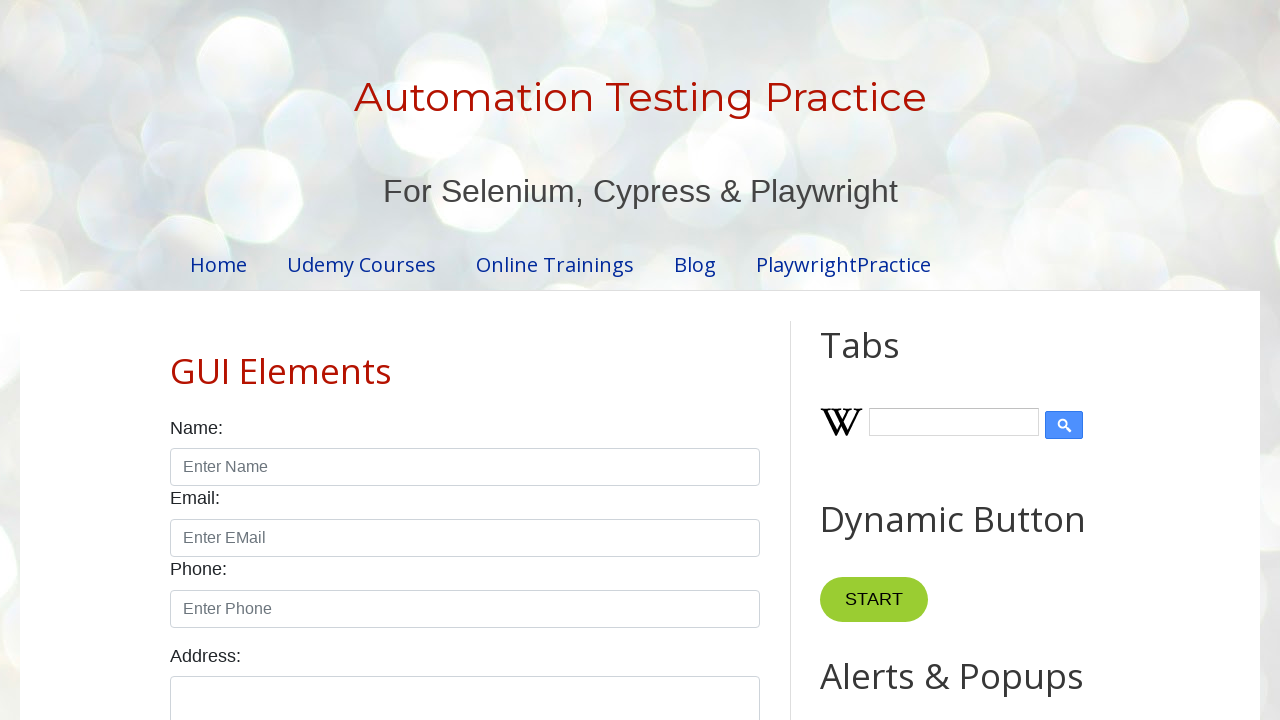

Book table loaded and is visible
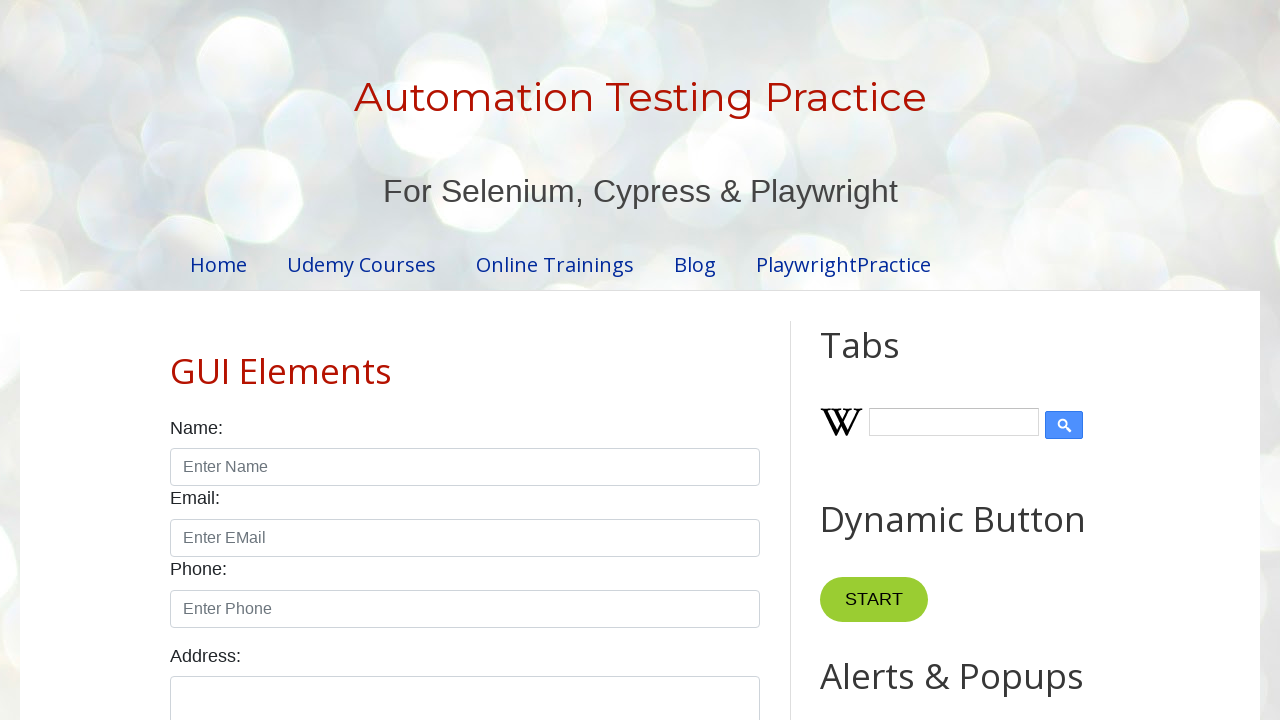

Retrieved all rows from the book table
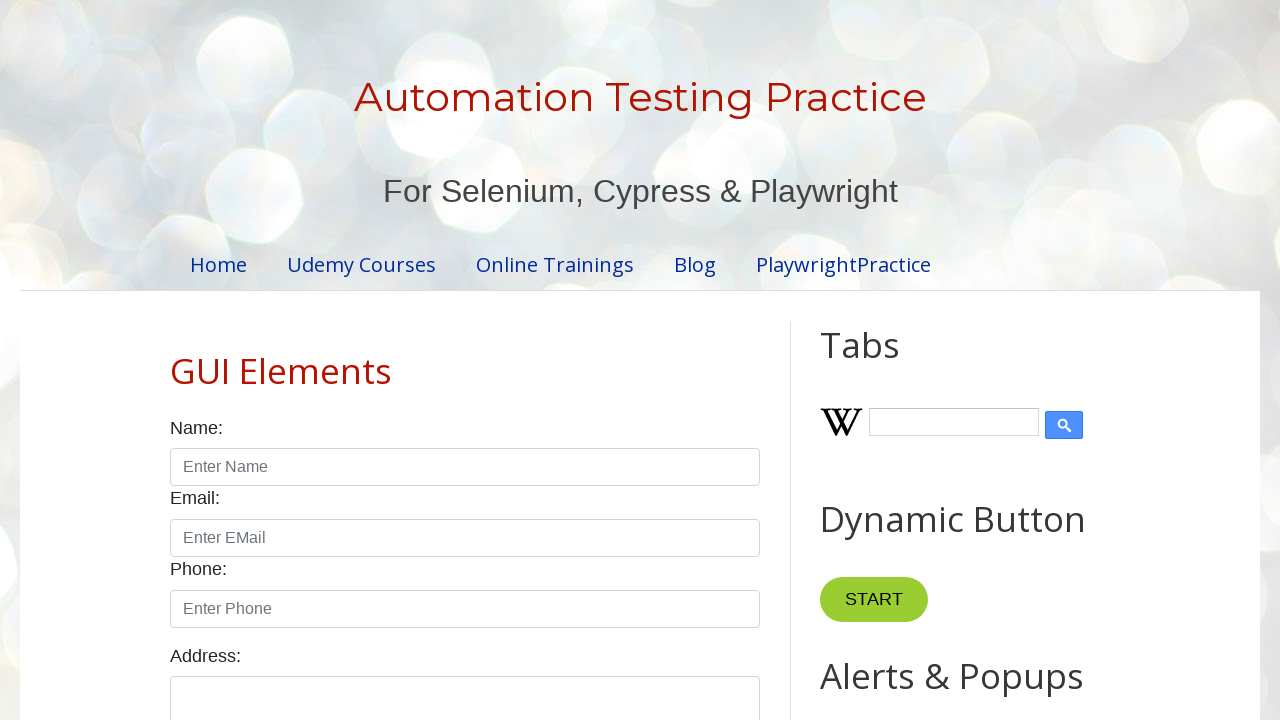

Counted 7 total rows in the table
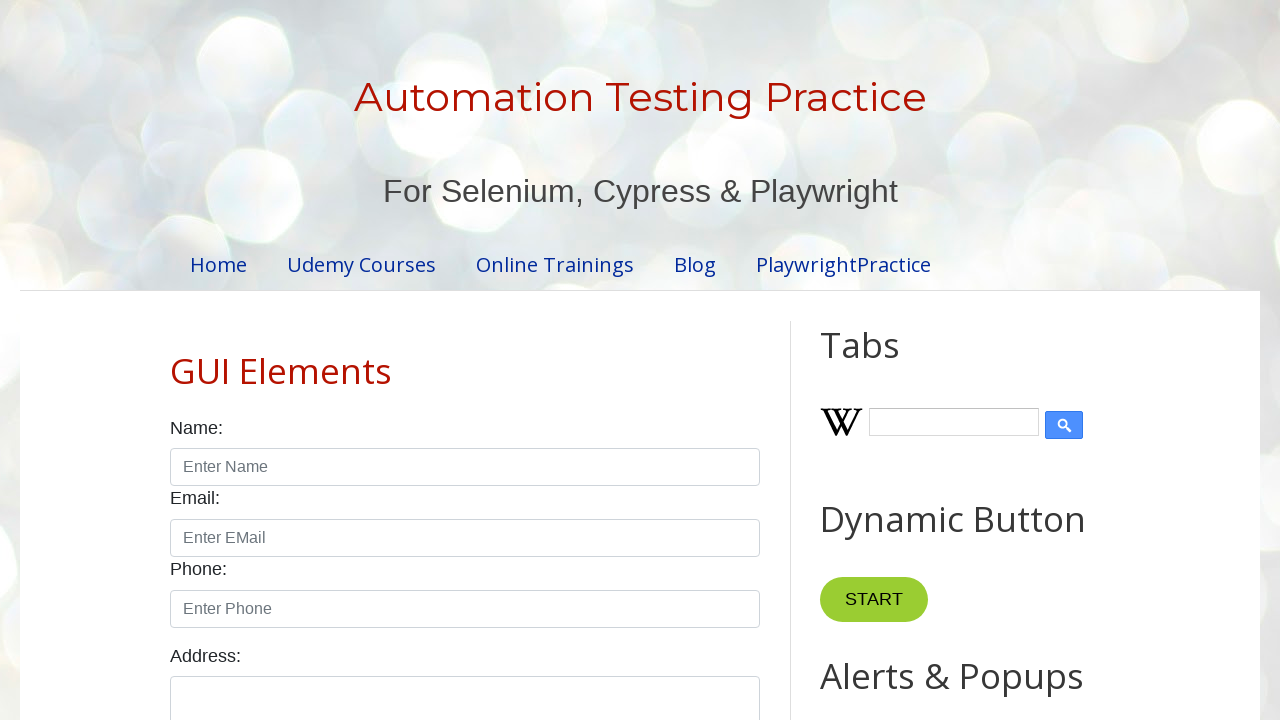

Retrieved all column headers from the table
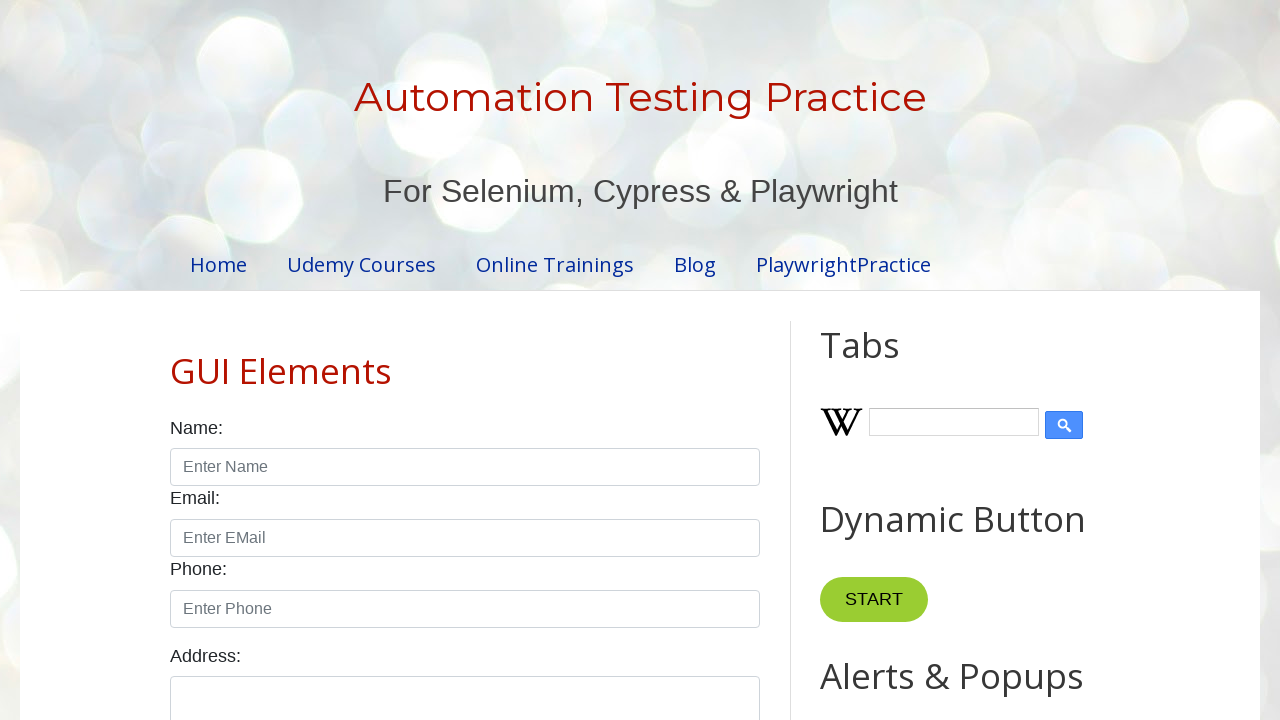

Counted 4 total columns in the table
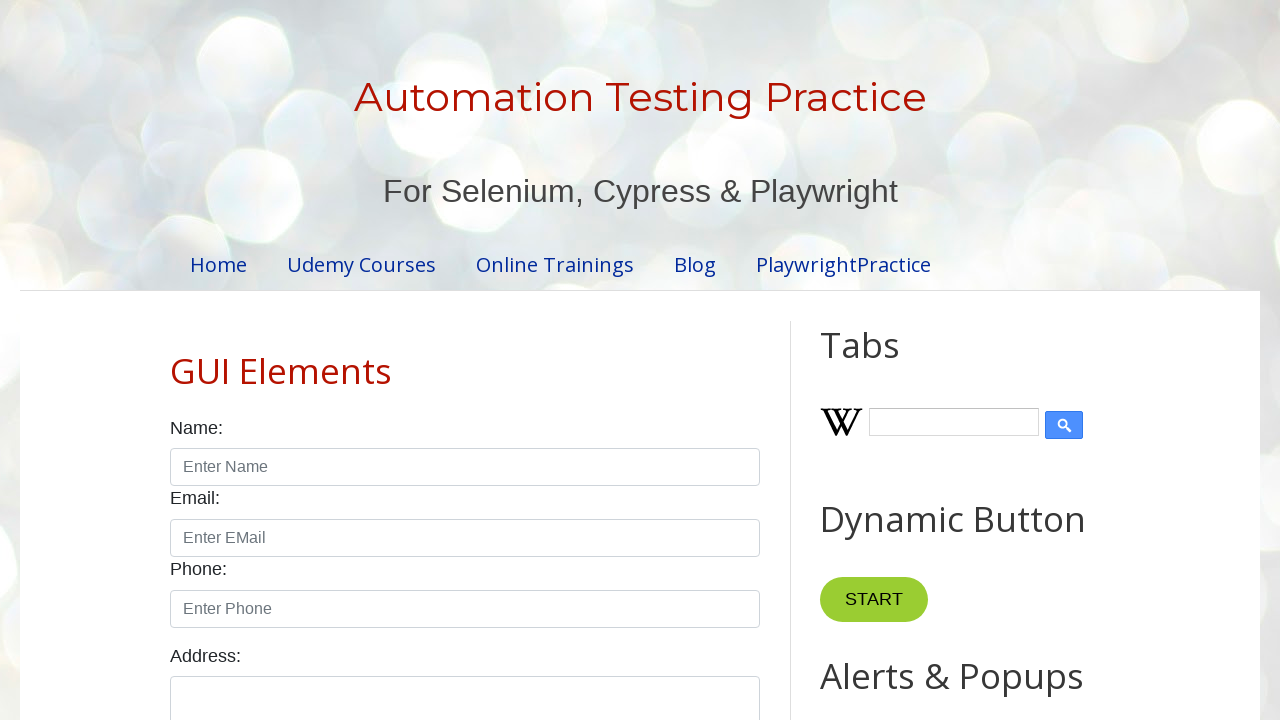

Read specific cell data from row 5, column 1: 'Master In Selenium'
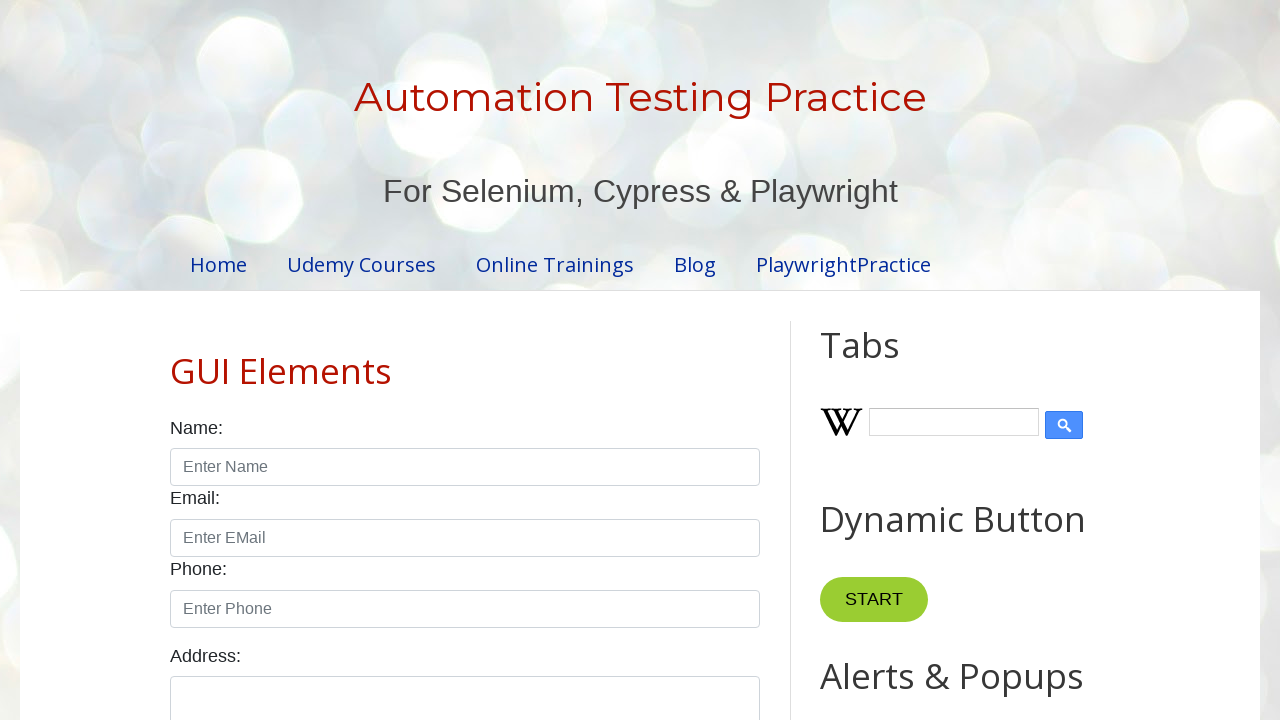

Read cell data from row 2, column 1: 'Learn Selenium'
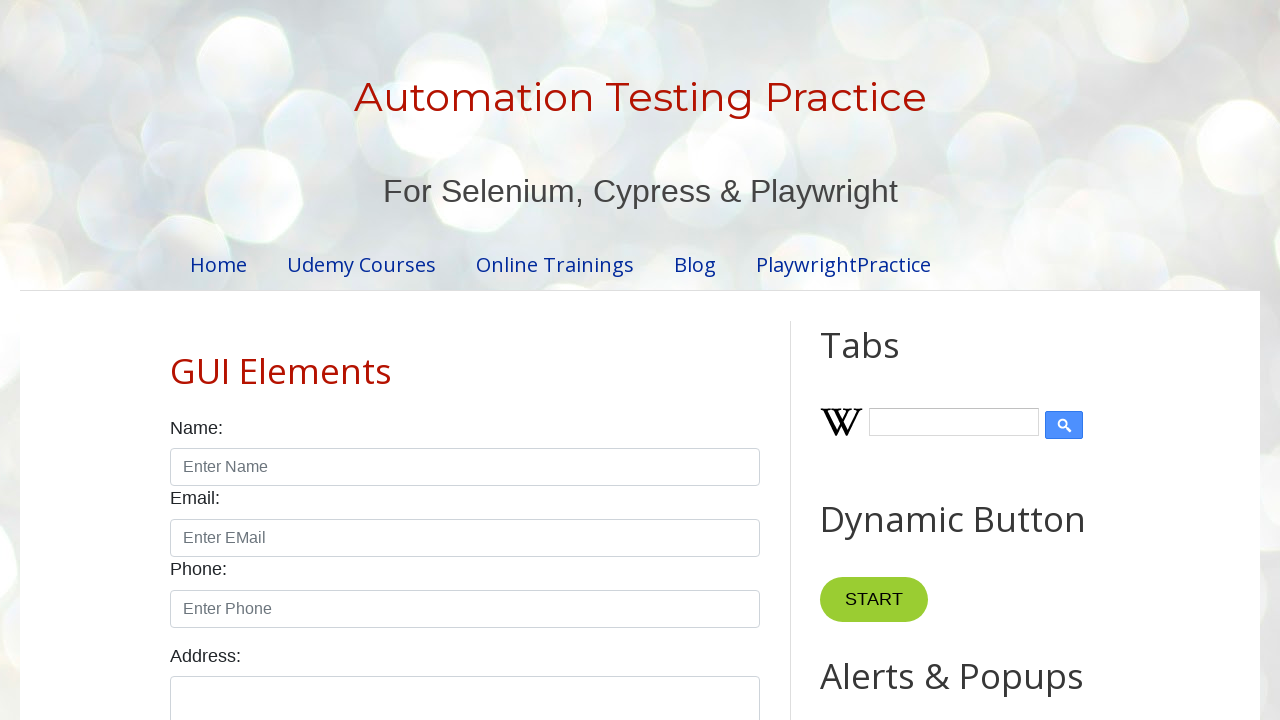

Read cell data from row 2, column 2: 'Amit'
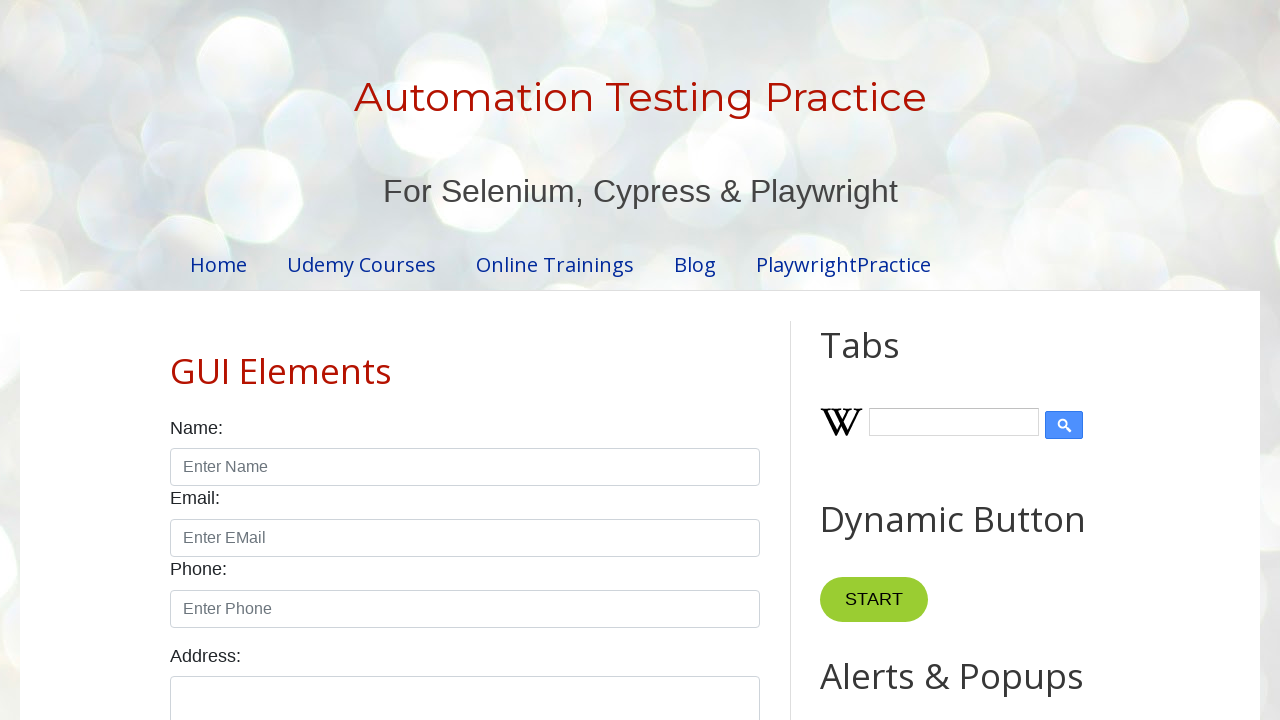

Read cell data from row 2, column 3: 'Selenium'
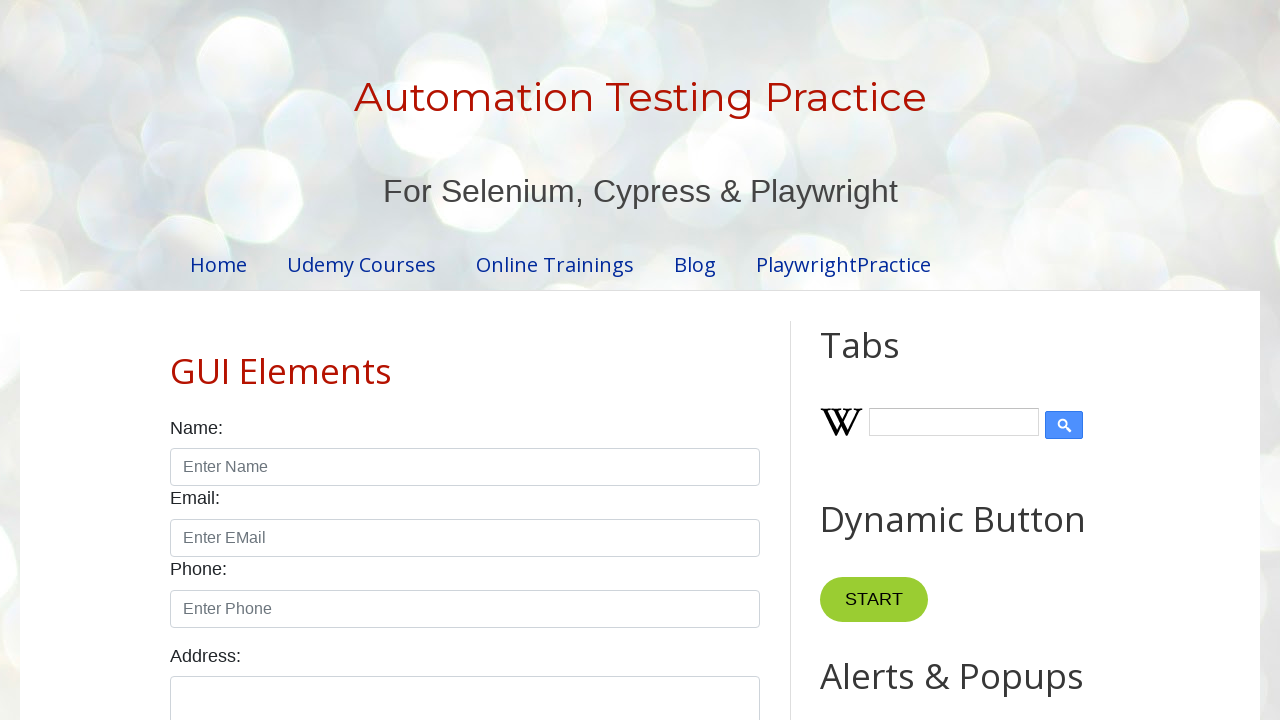

Read cell data from row 2, column 4: '300'
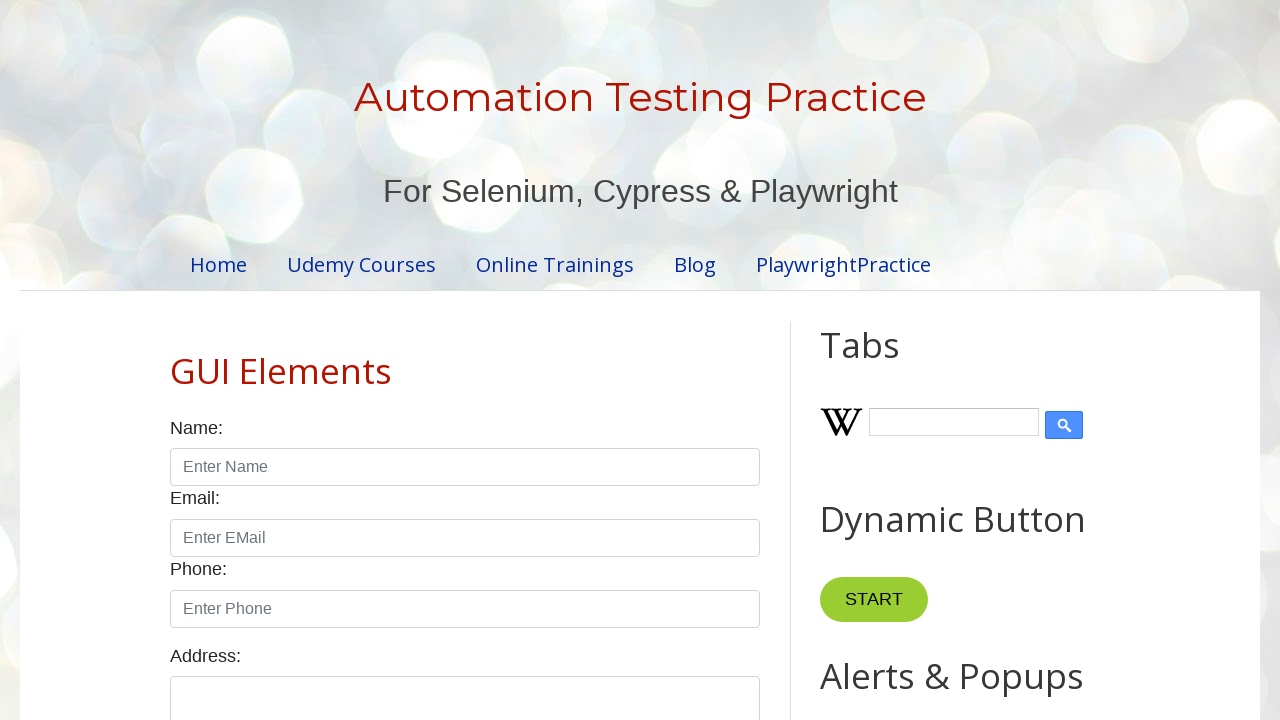

Read cell data from row 3, column 1: 'Learn Java'
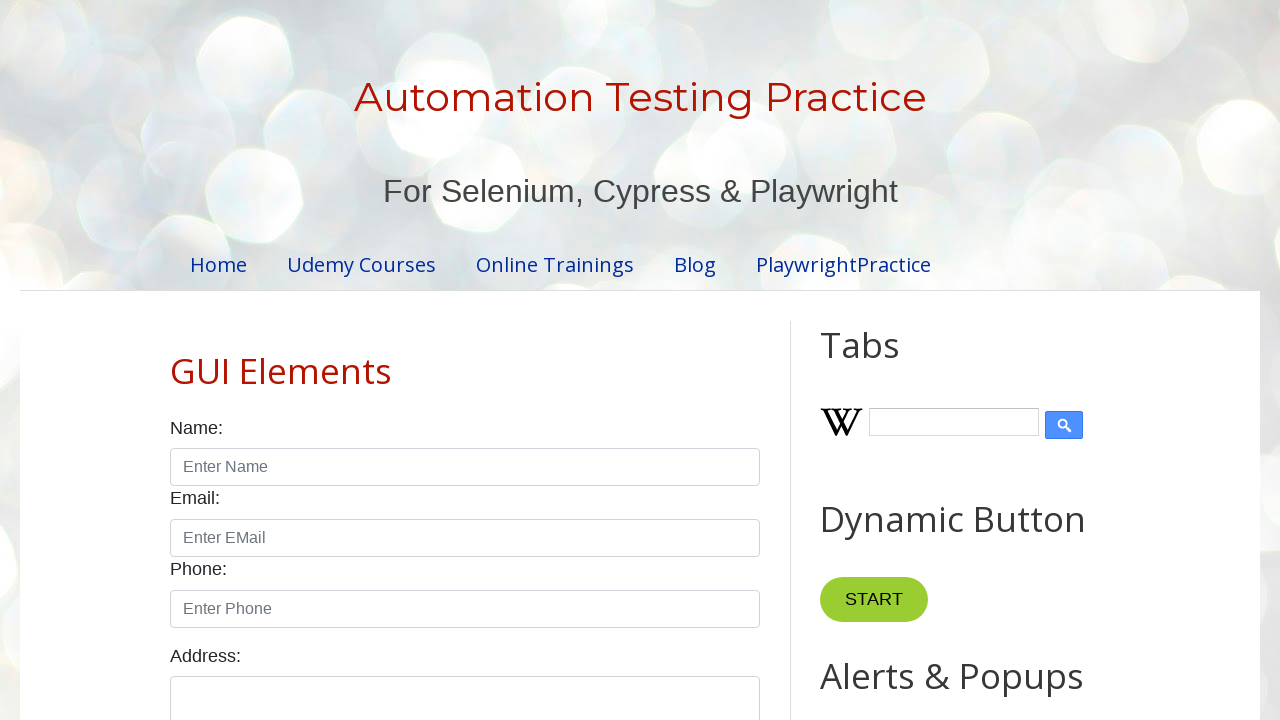

Read cell data from row 3, column 2: 'Mukesh'
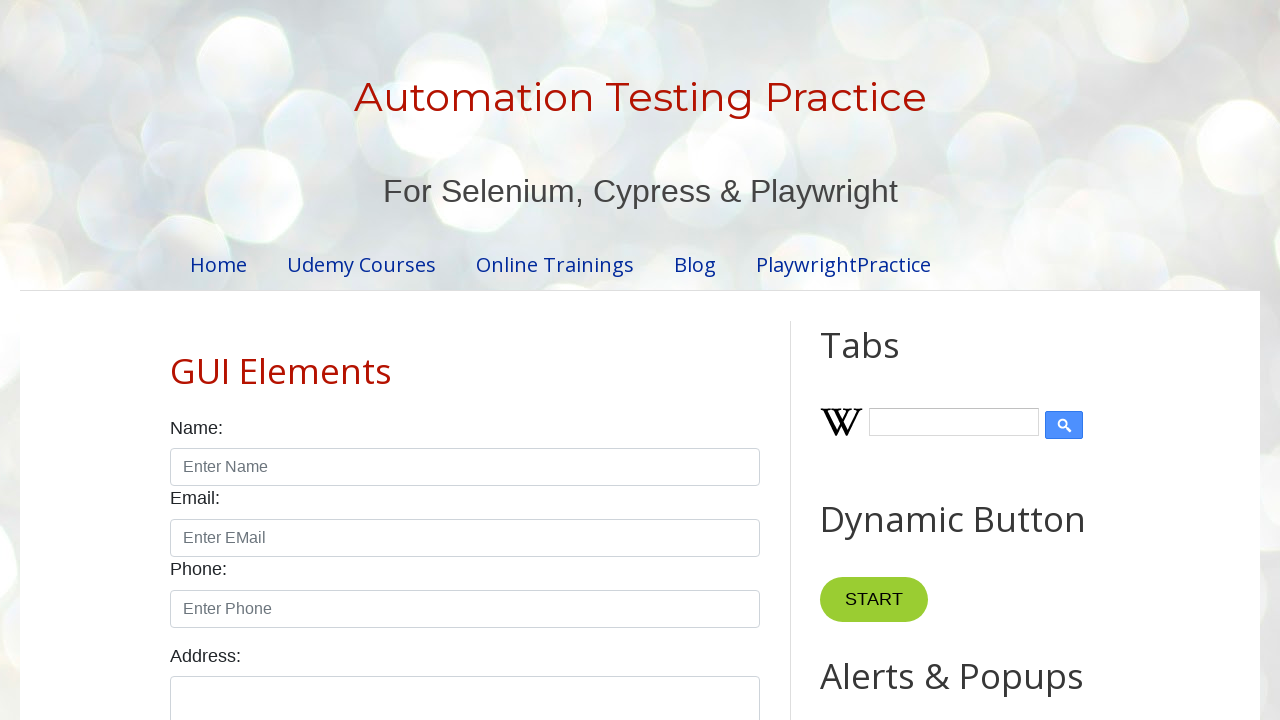

Read cell data from row 3, column 3: 'Java'
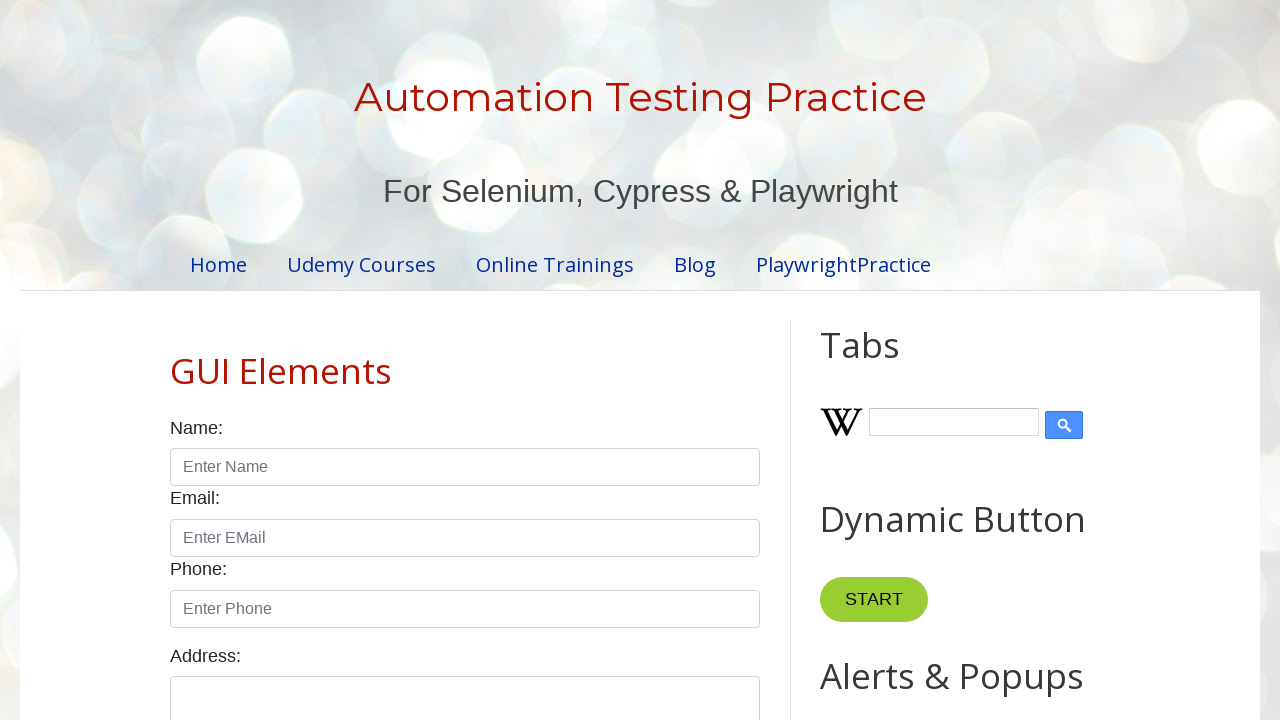

Read cell data from row 3, column 4: '500'
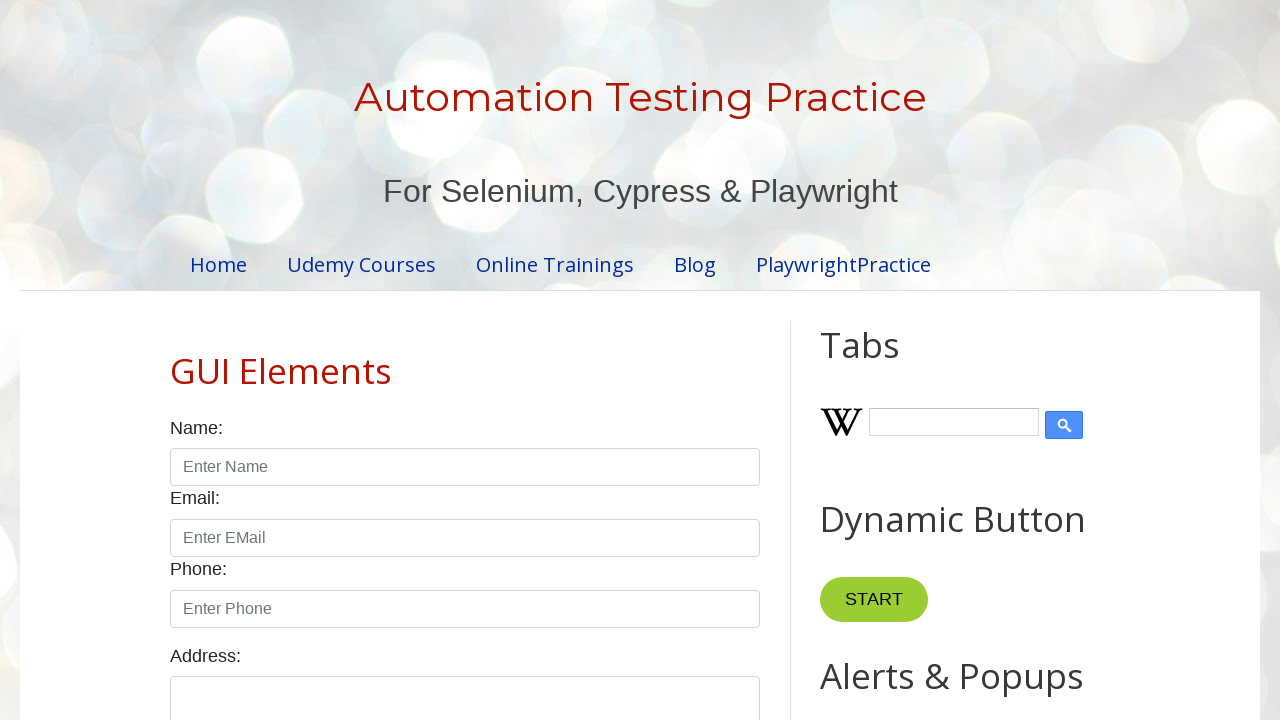

Read cell data from row 4, column 1: 'Learn JS'
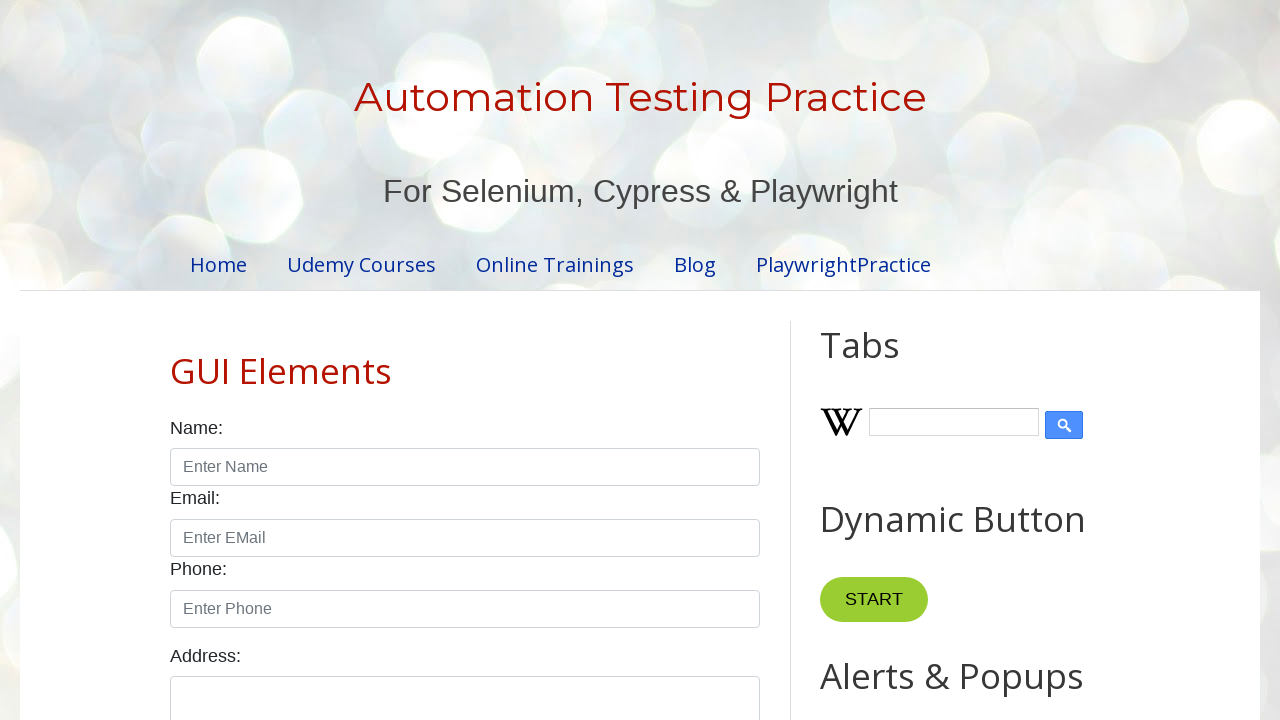

Read cell data from row 4, column 2: 'Animesh'
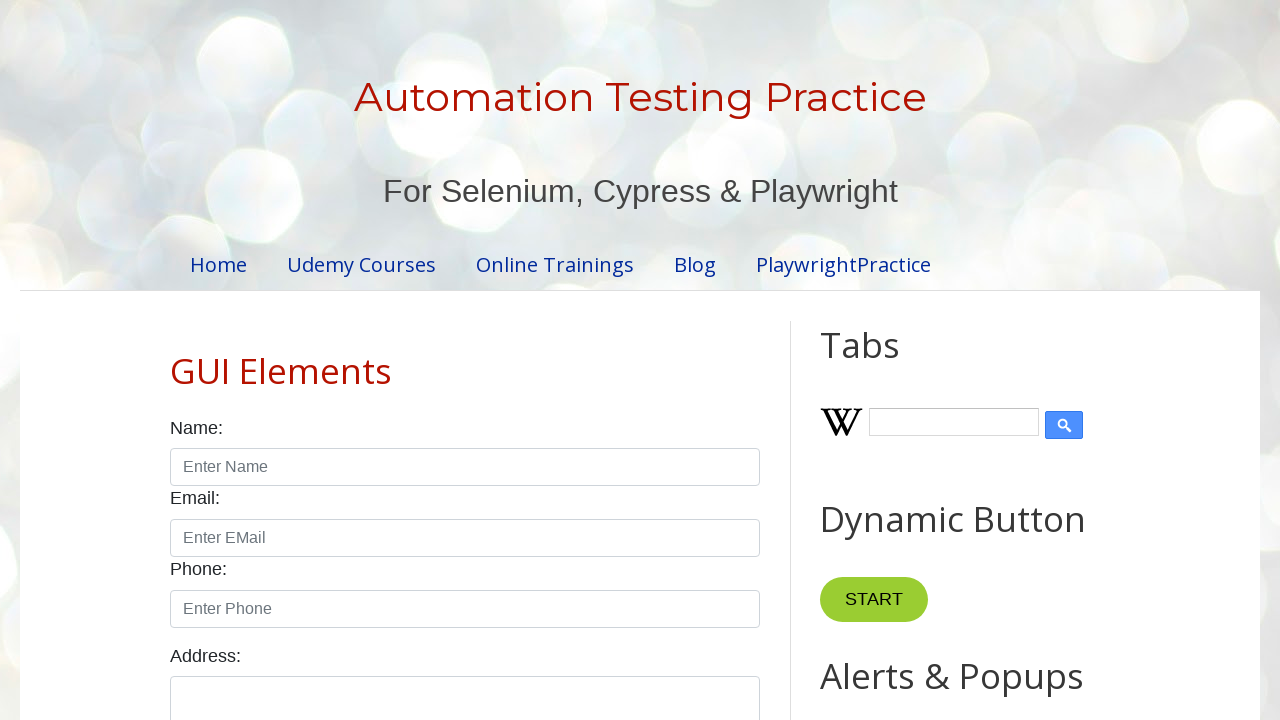

Read cell data from row 4, column 3: 'Javascript'
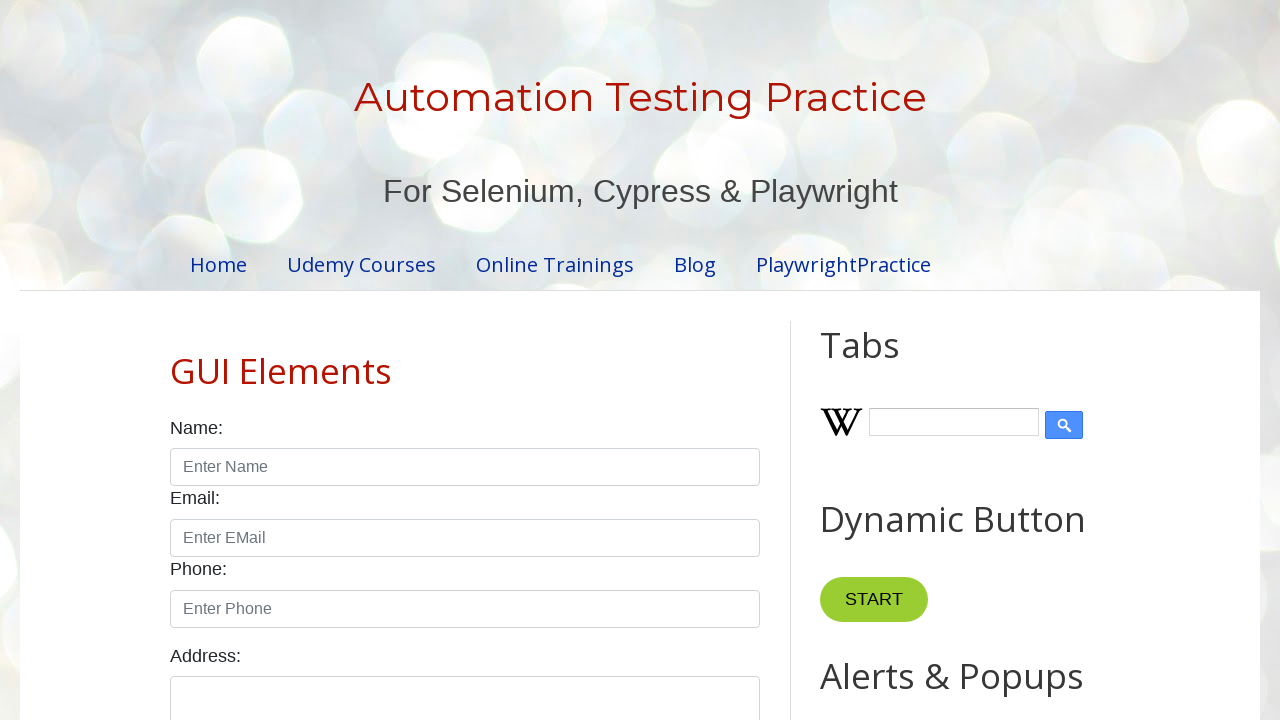

Read cell data from row 4, column 4: '300'
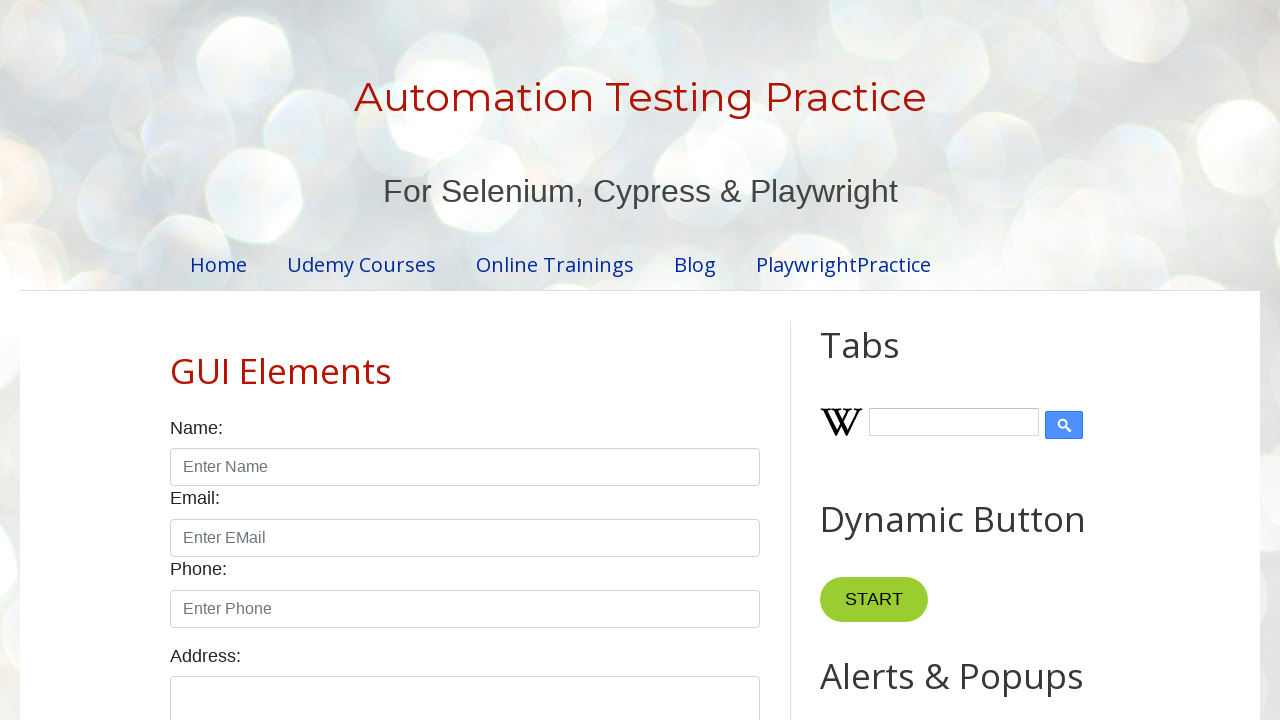

Read cell data from row 5, column 1: 'Master In Selenium'
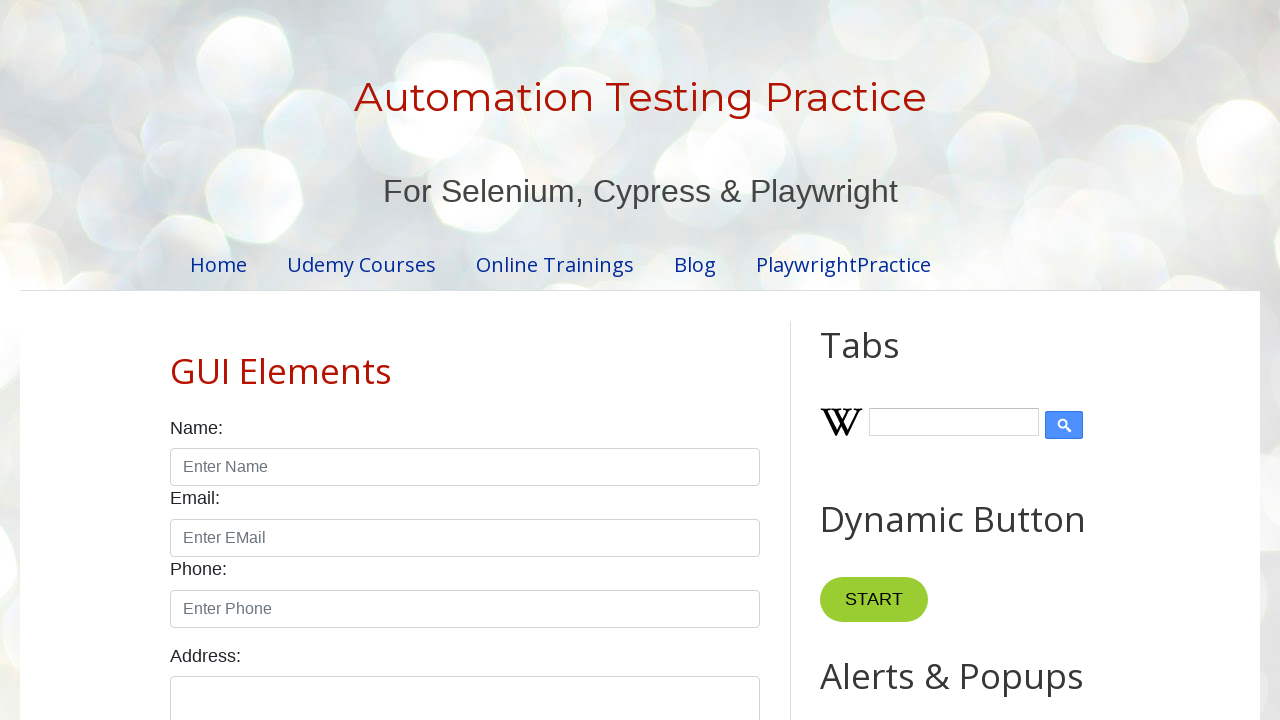

Read cell data from row 5, column 2: 'Mukesh'
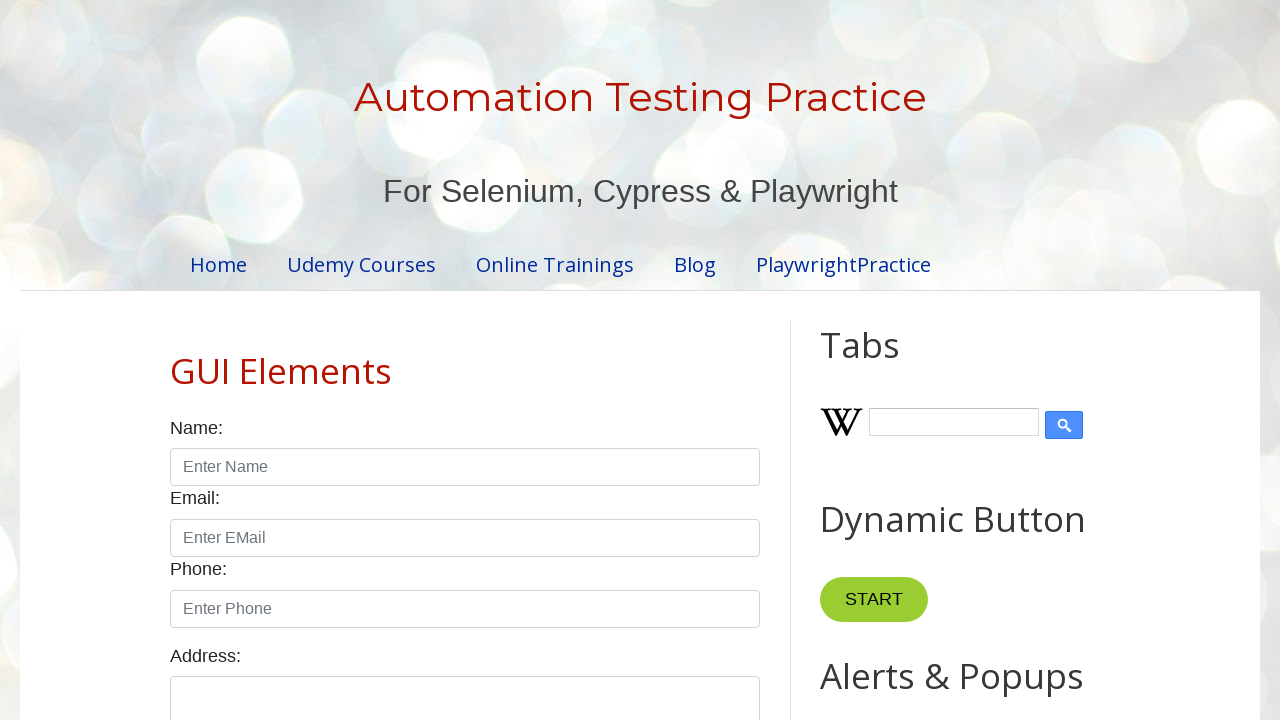

Read cell data from row 5, column 3: 'Selenium'
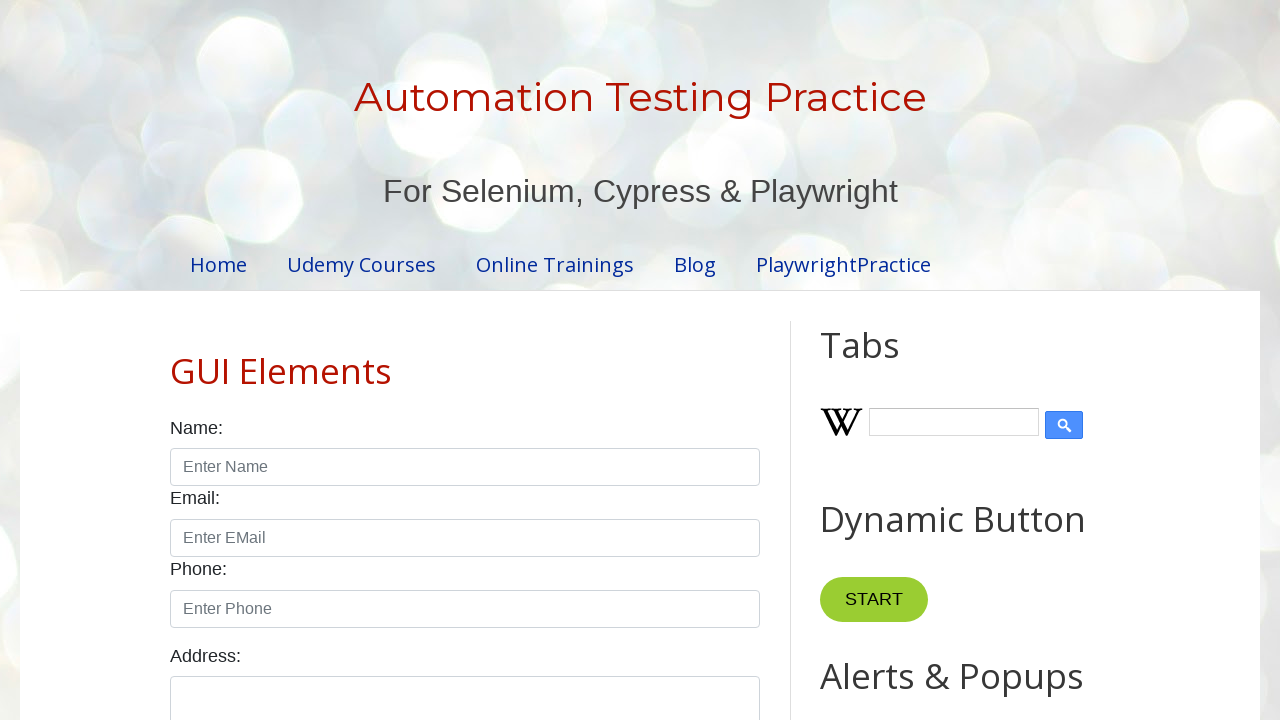

Read cell data from row 5, column 4: '3000'
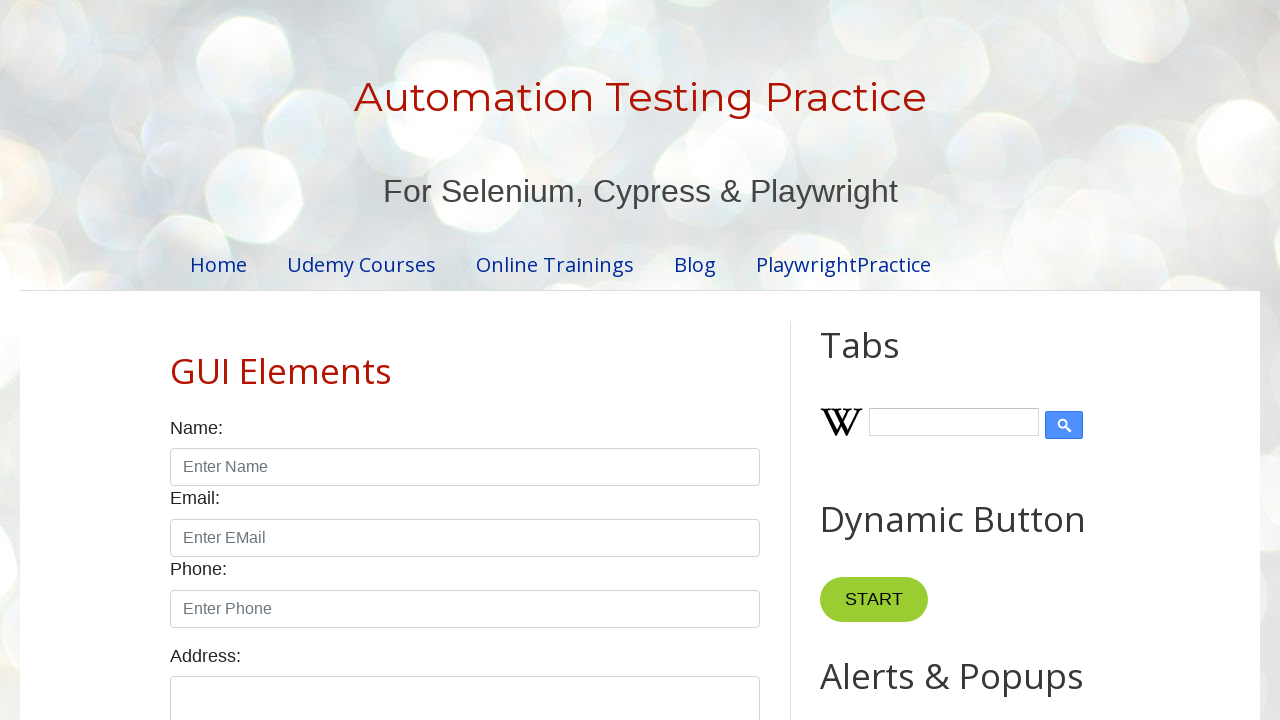

Read cell data from row 6, column 1: 'Master In Java'
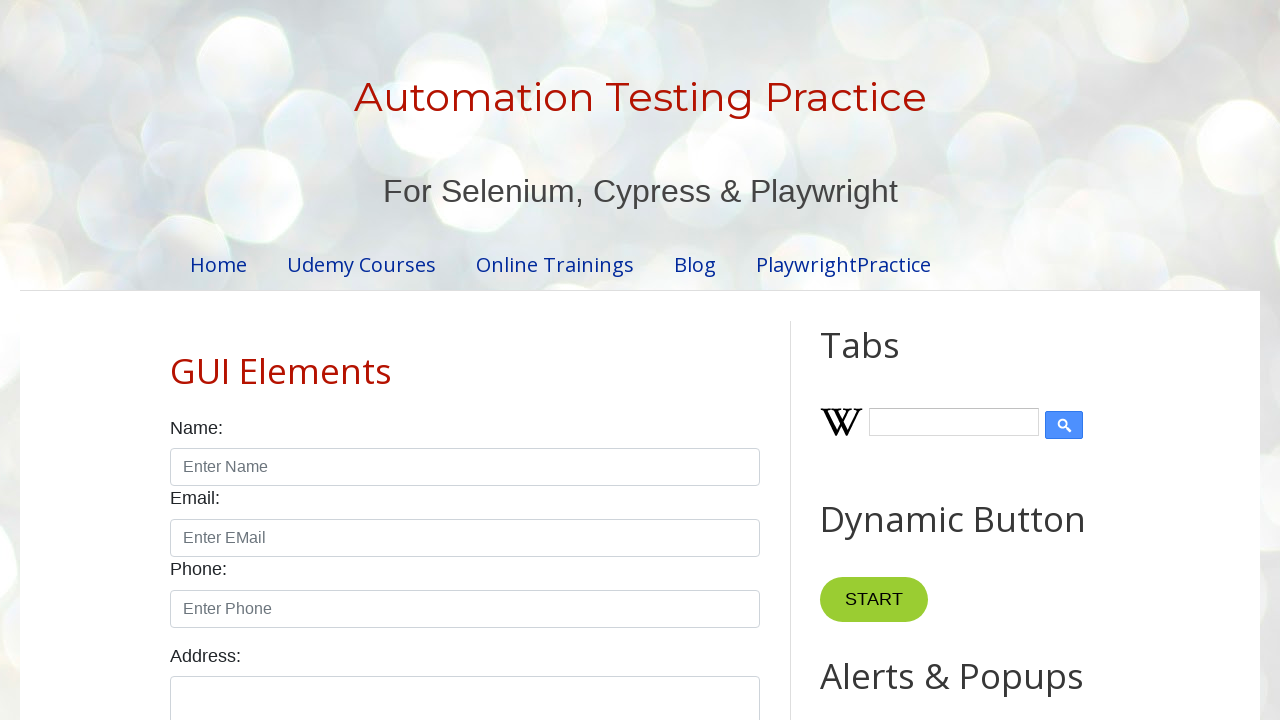

Read cell data from row 6, column 2: 'Amod'
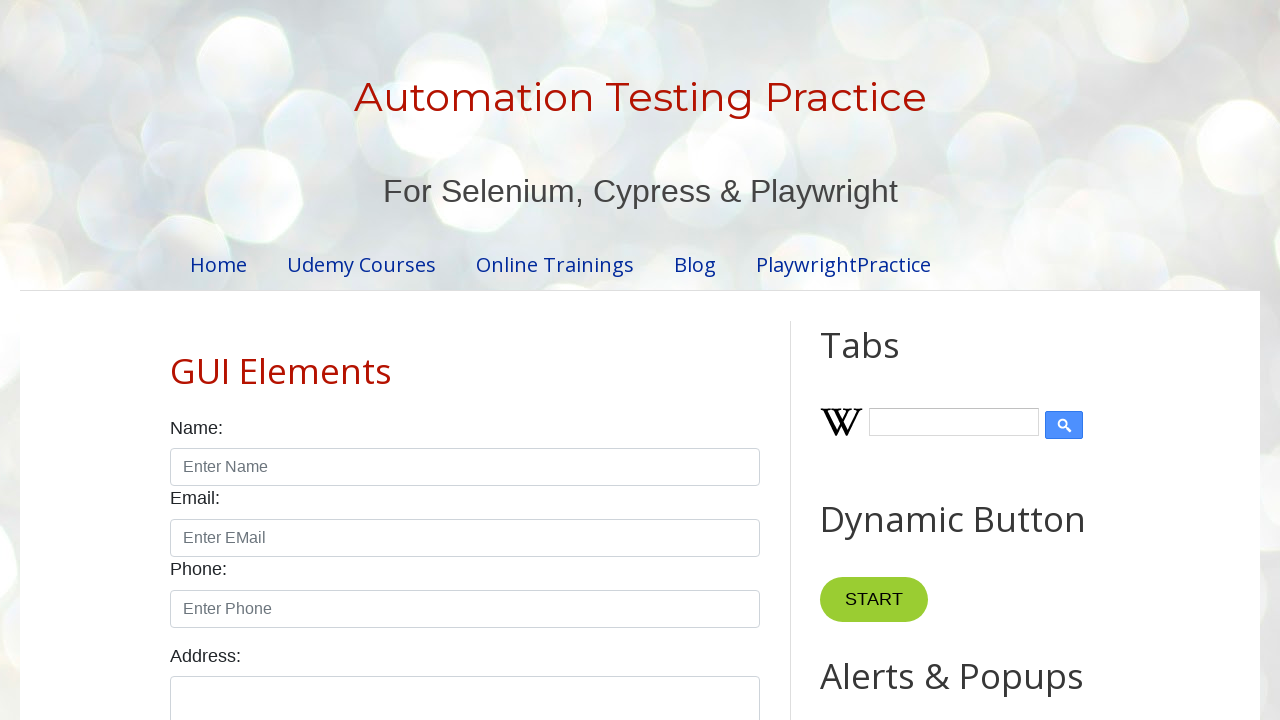

Read cell data from row 6, column 3: 'JAVA'
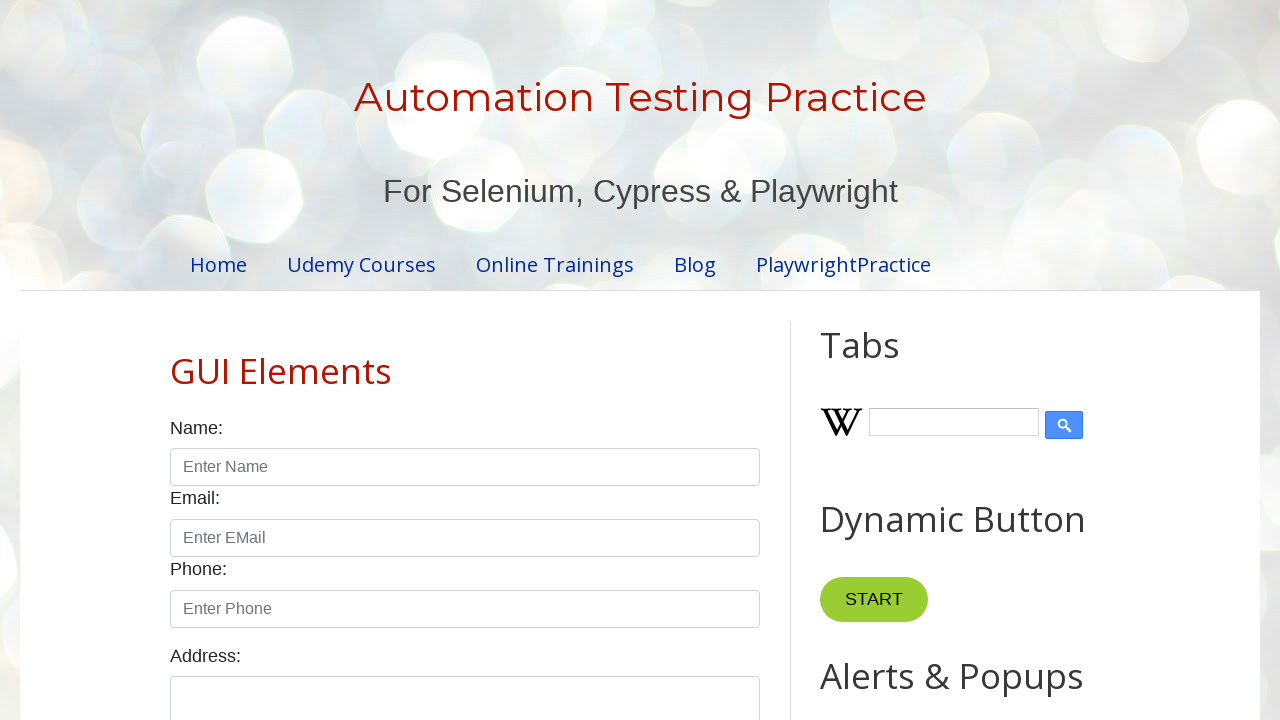

Read cell data from row 6, column 4: '2000'
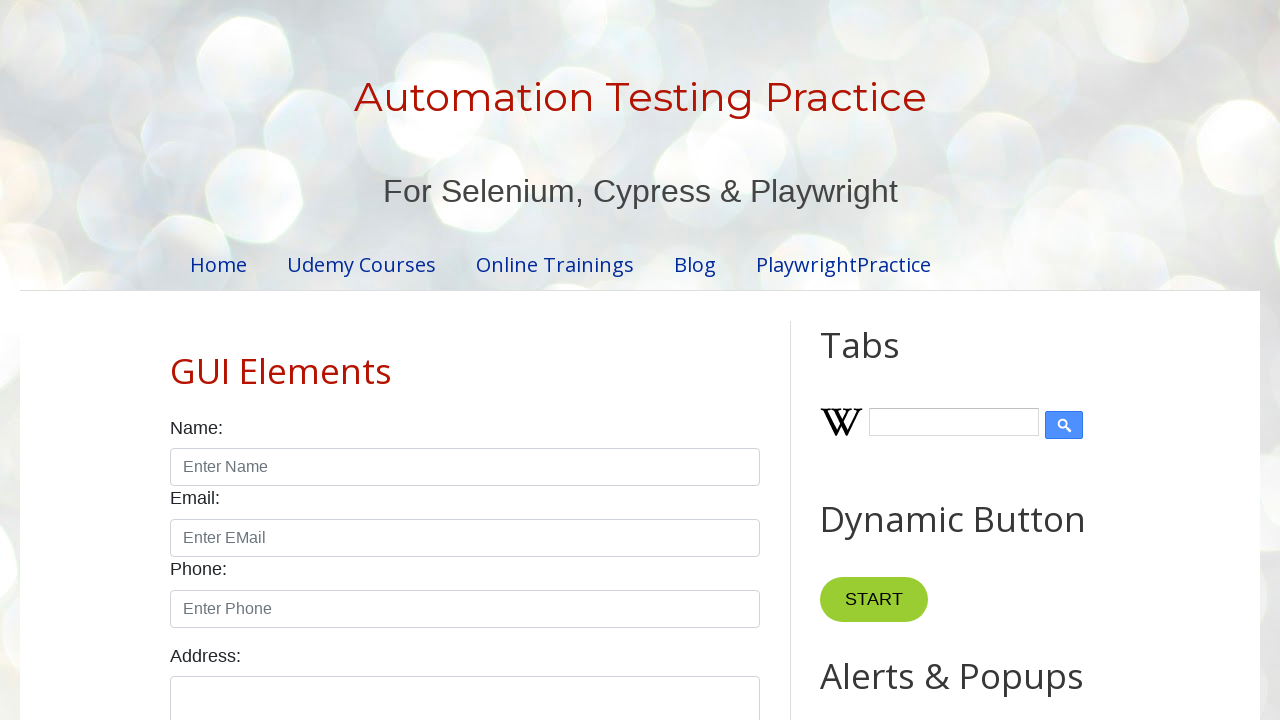

Read cell data from row 7, column 1: 'Master In JS'
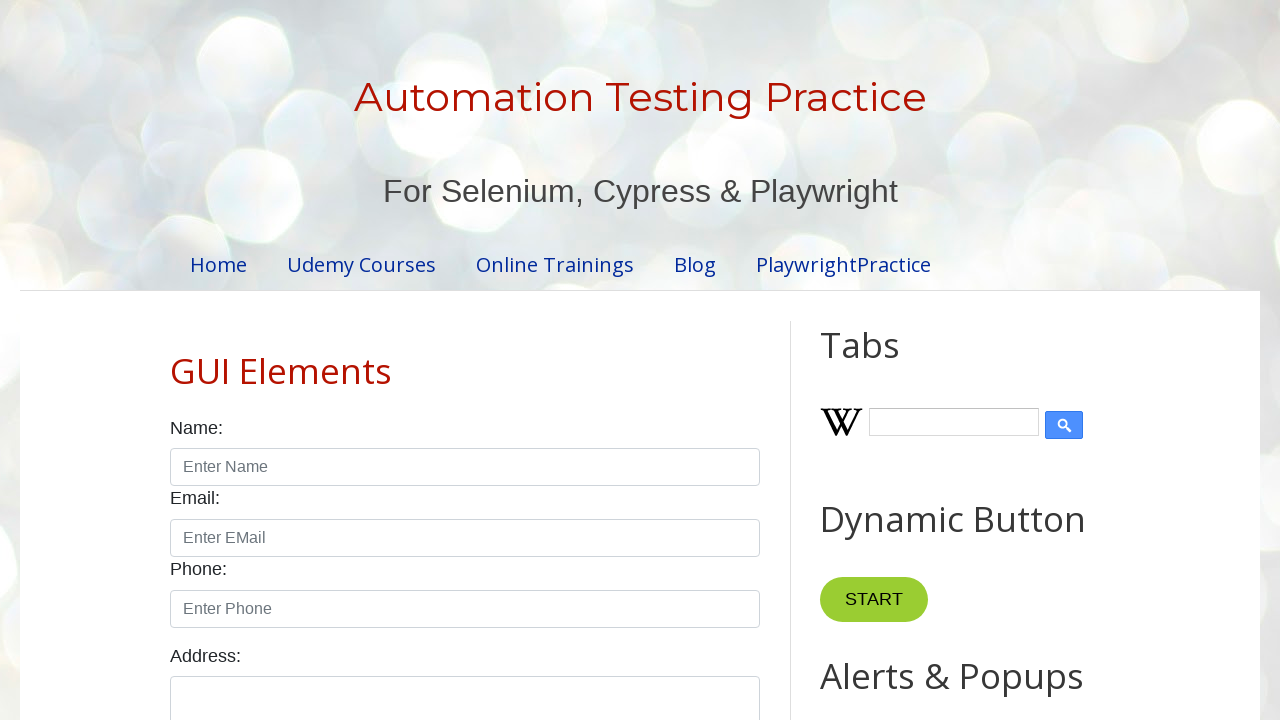

Read cell data from row 7, column 2: 'Amit'
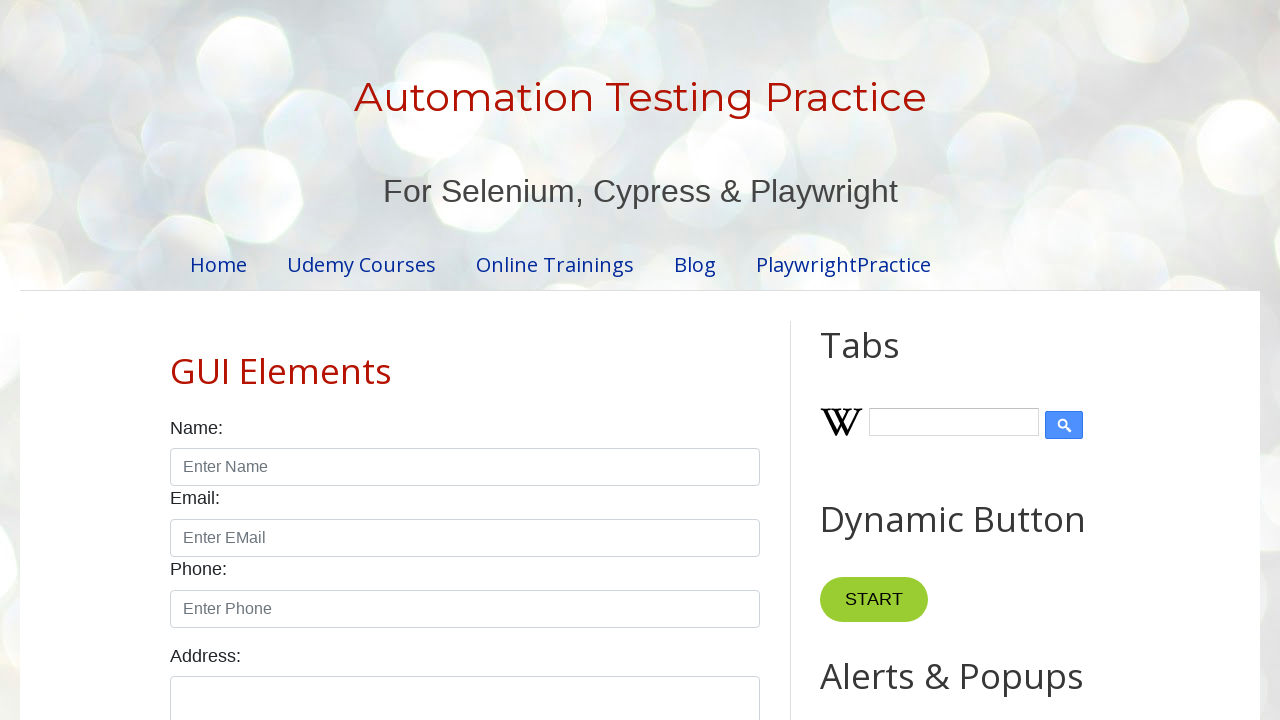

Read cell data from row 7, column 3: 'Javascript'
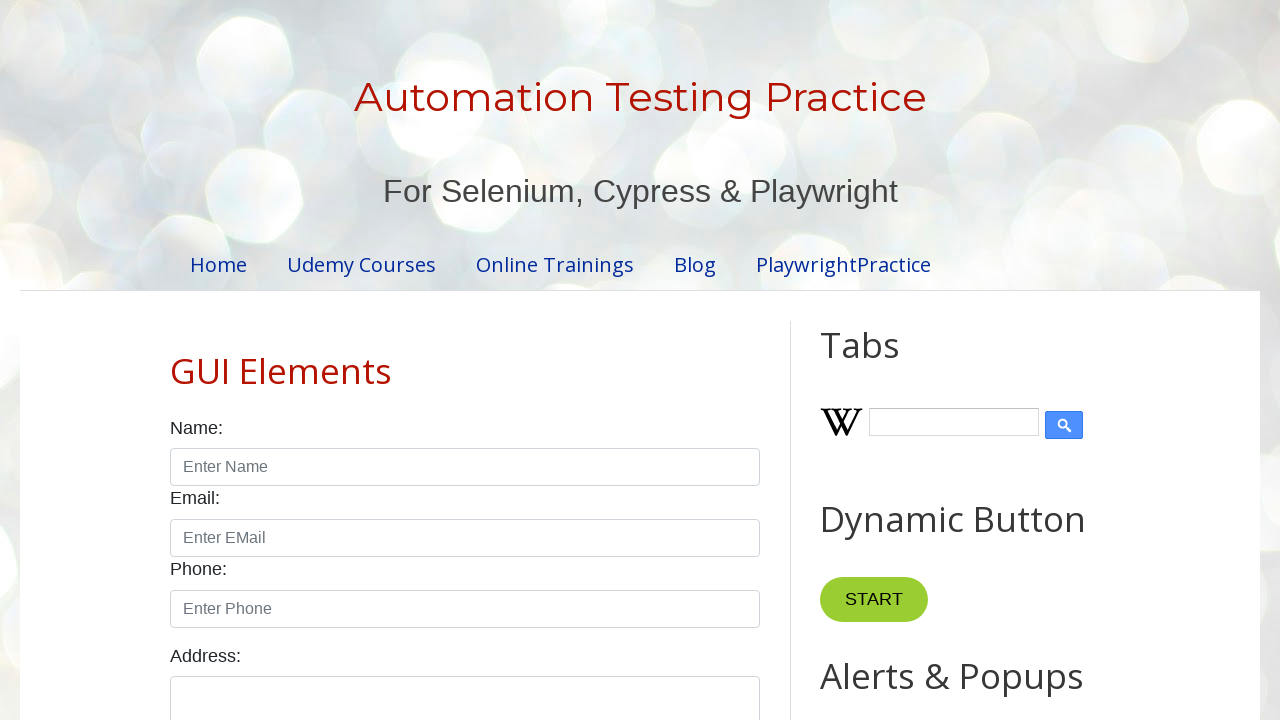

Read cell data from row 7, column 4: '1000'
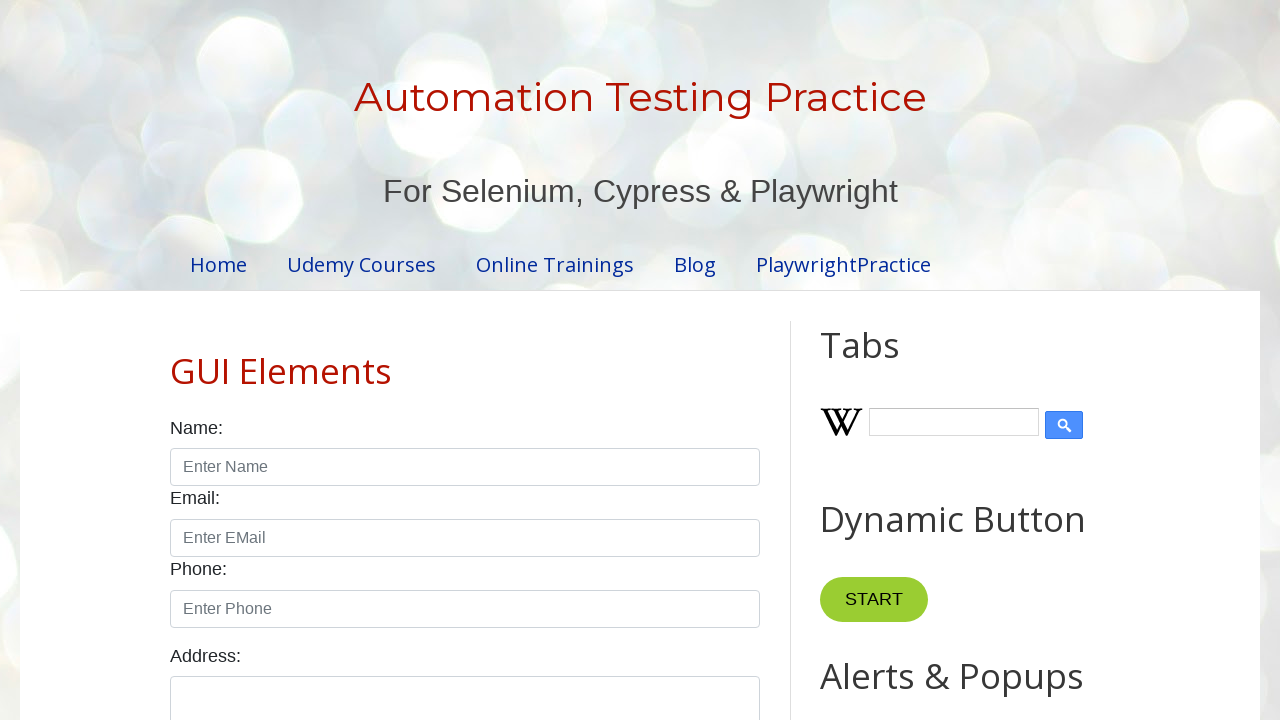

Read author from row 2: 'Amit'
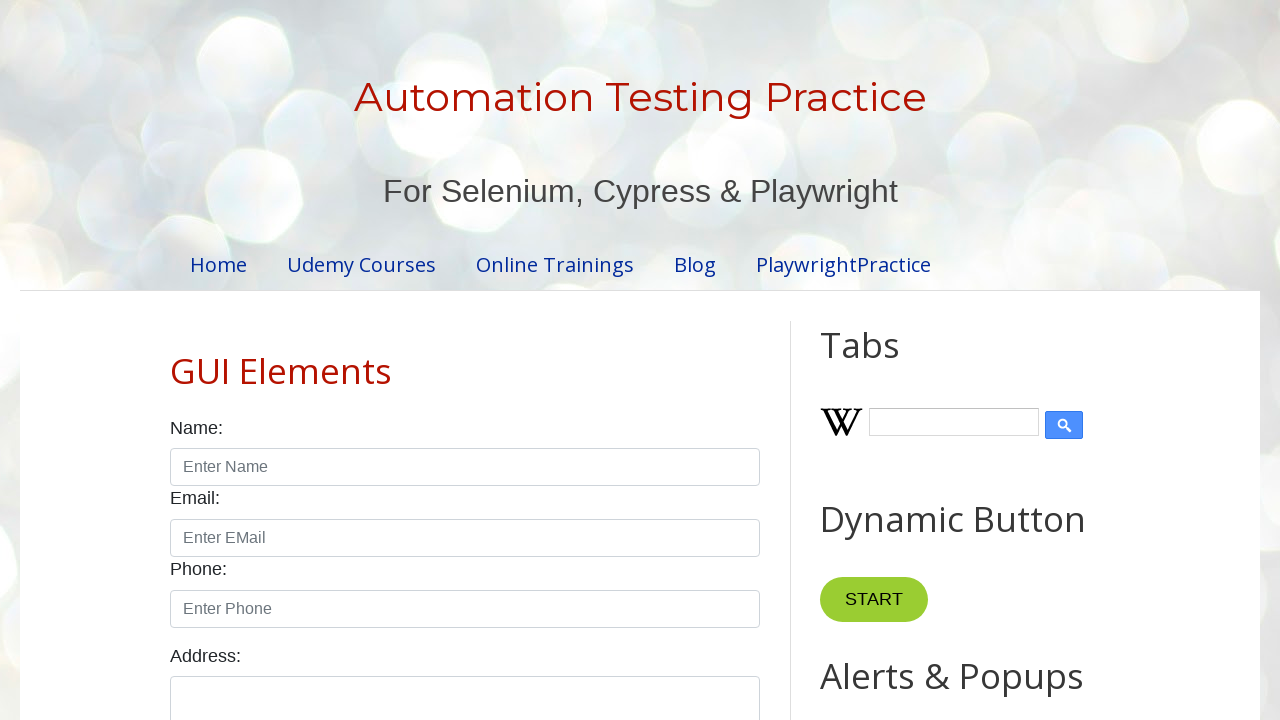

Read author from row 3: 'Mukesh'
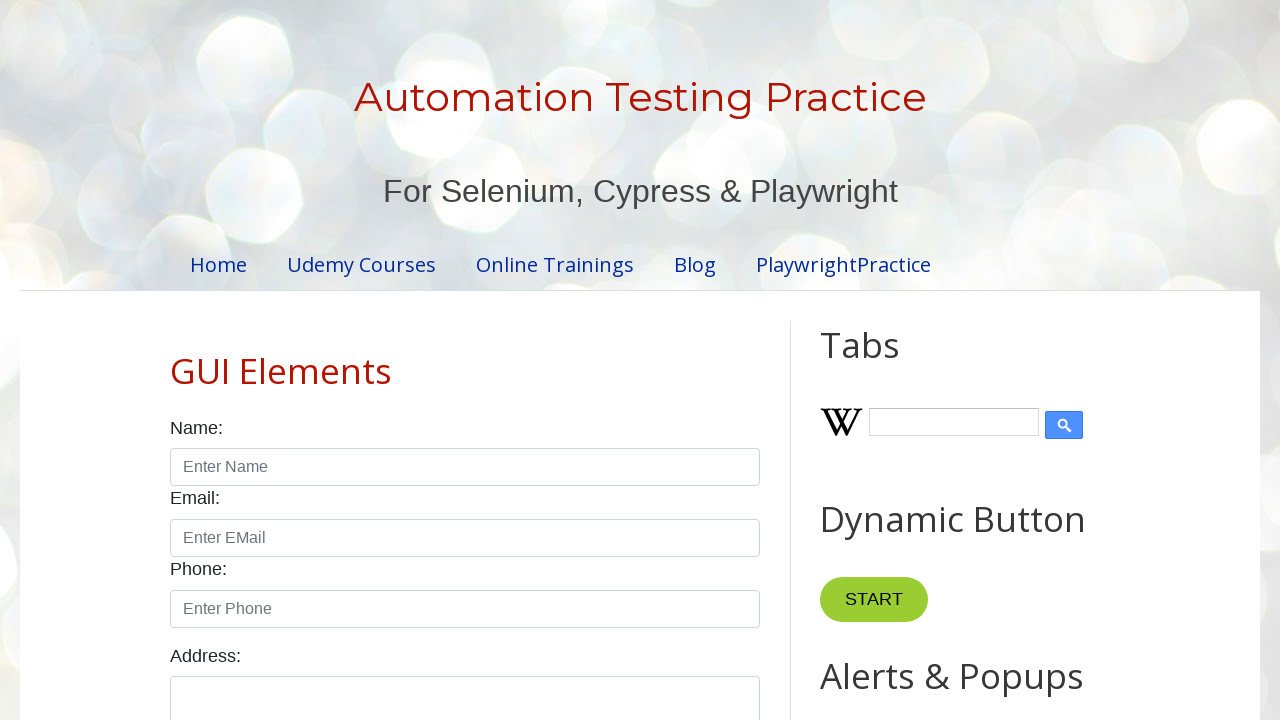

Found book by Mukesh: 'Learn Java'
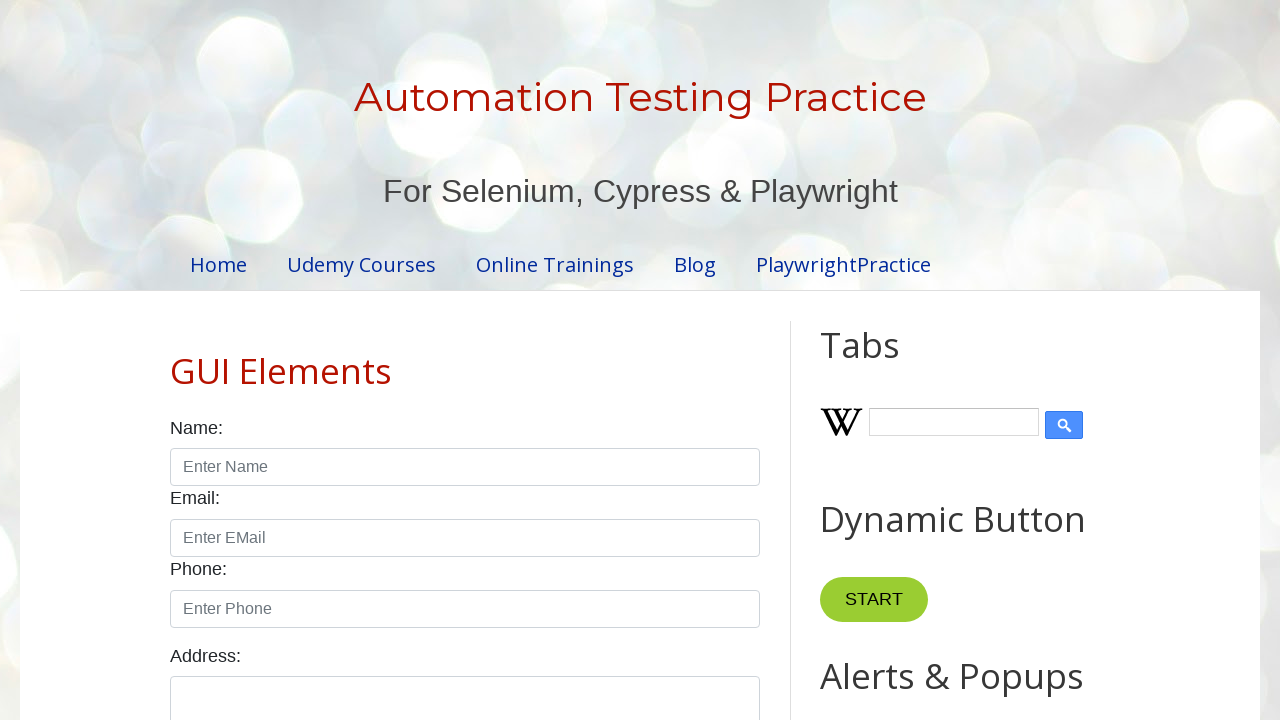

Read price for 'Learn Java': '500'
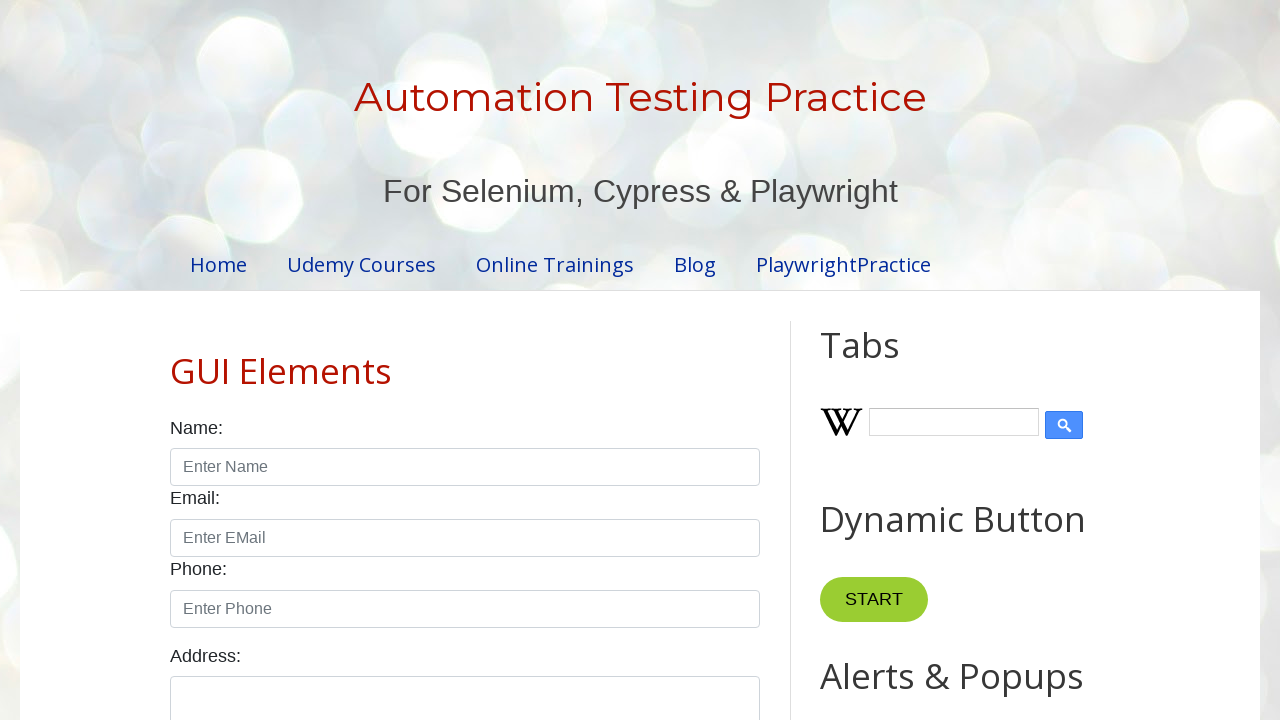

Read author from row 4: 'Animesh'
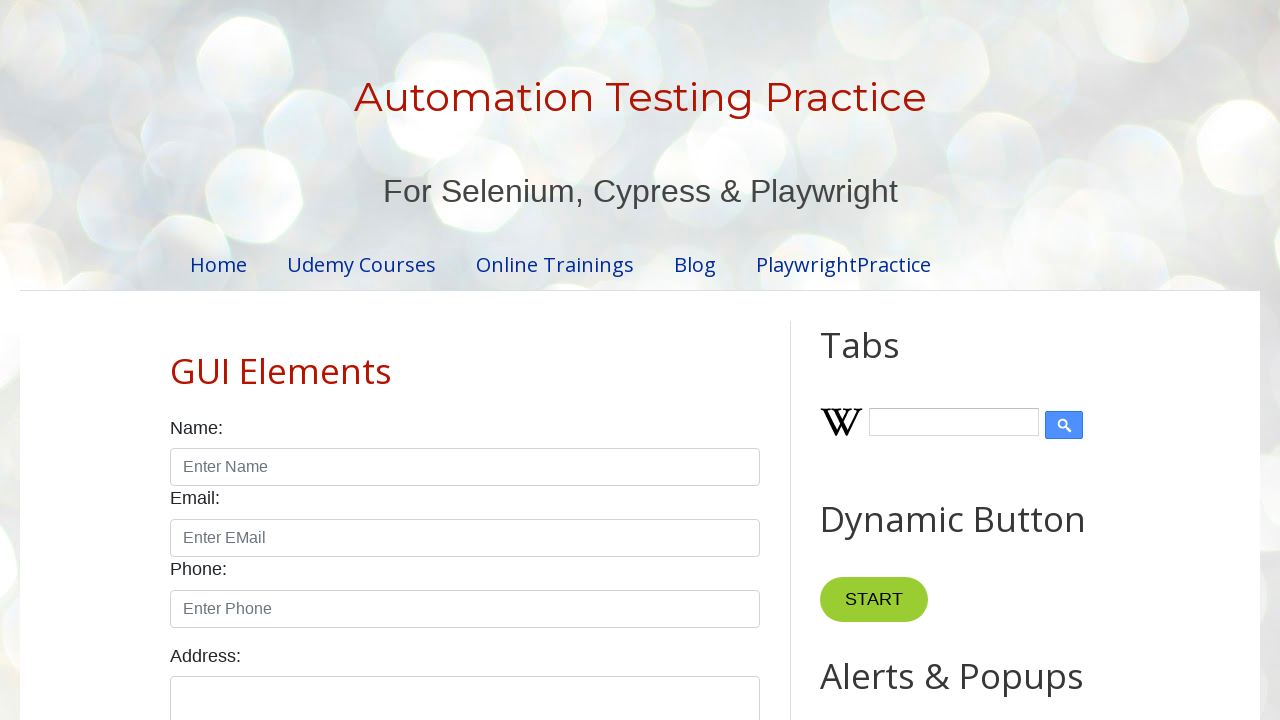

Read author from row 5: 'Mukesh'
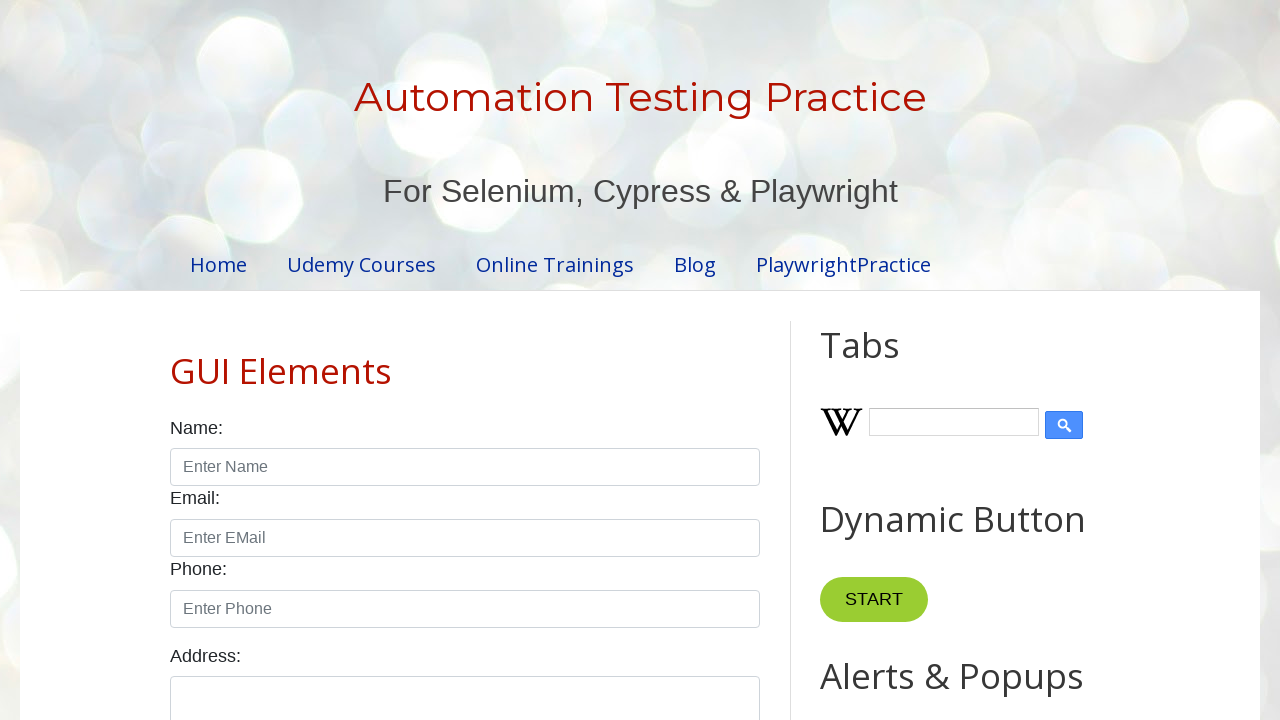

Found book by Mukesh: 'Master In Selenium'
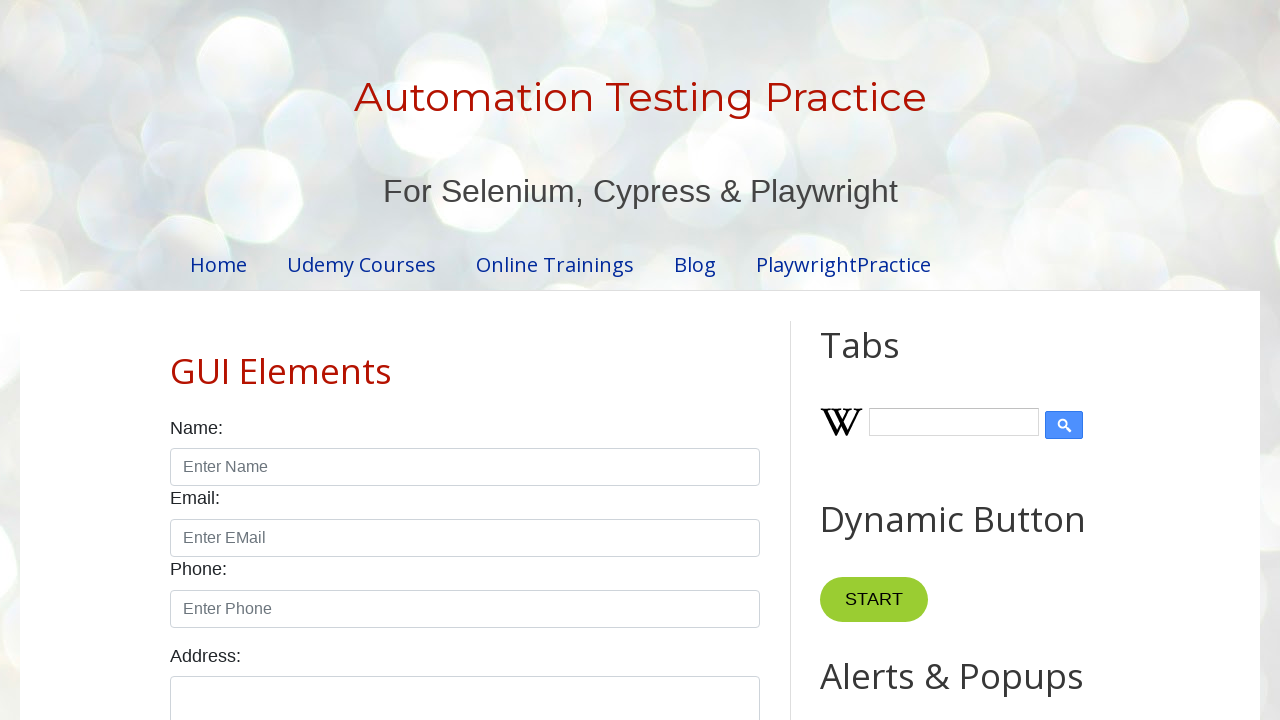

Read price for 'Master In Selenium': '3000'
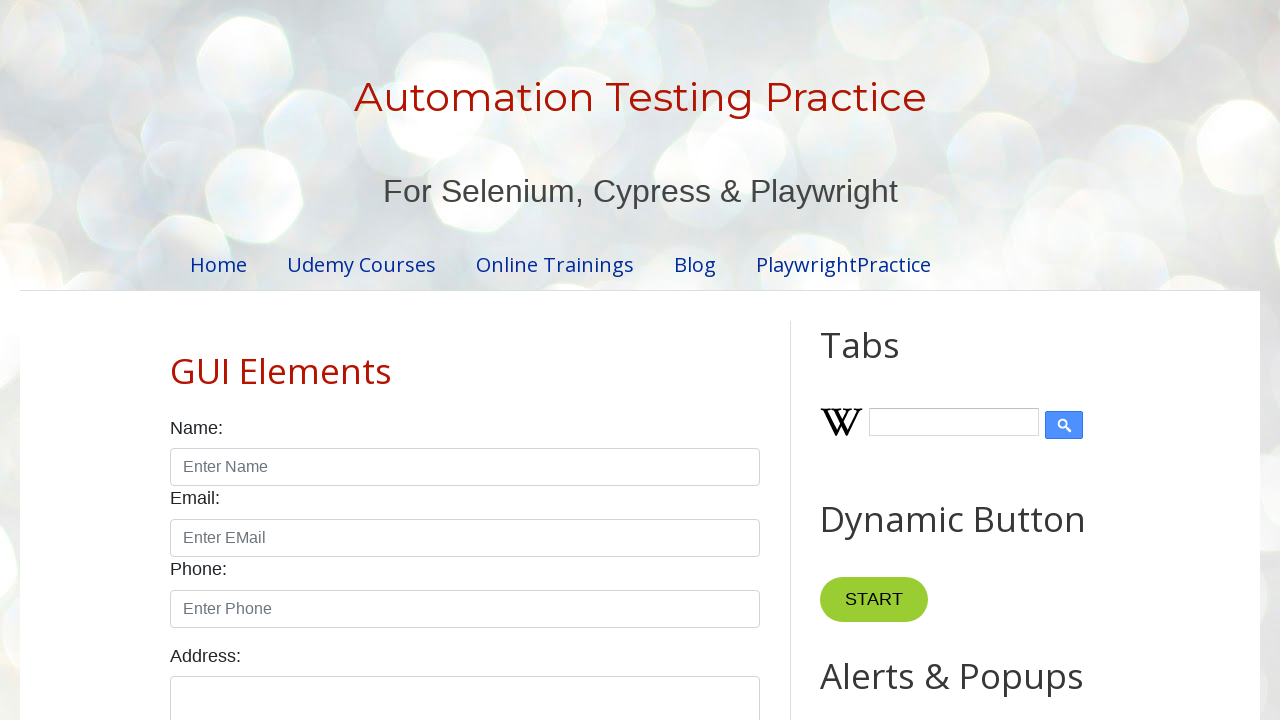

Read author from row 6: 'Amod'
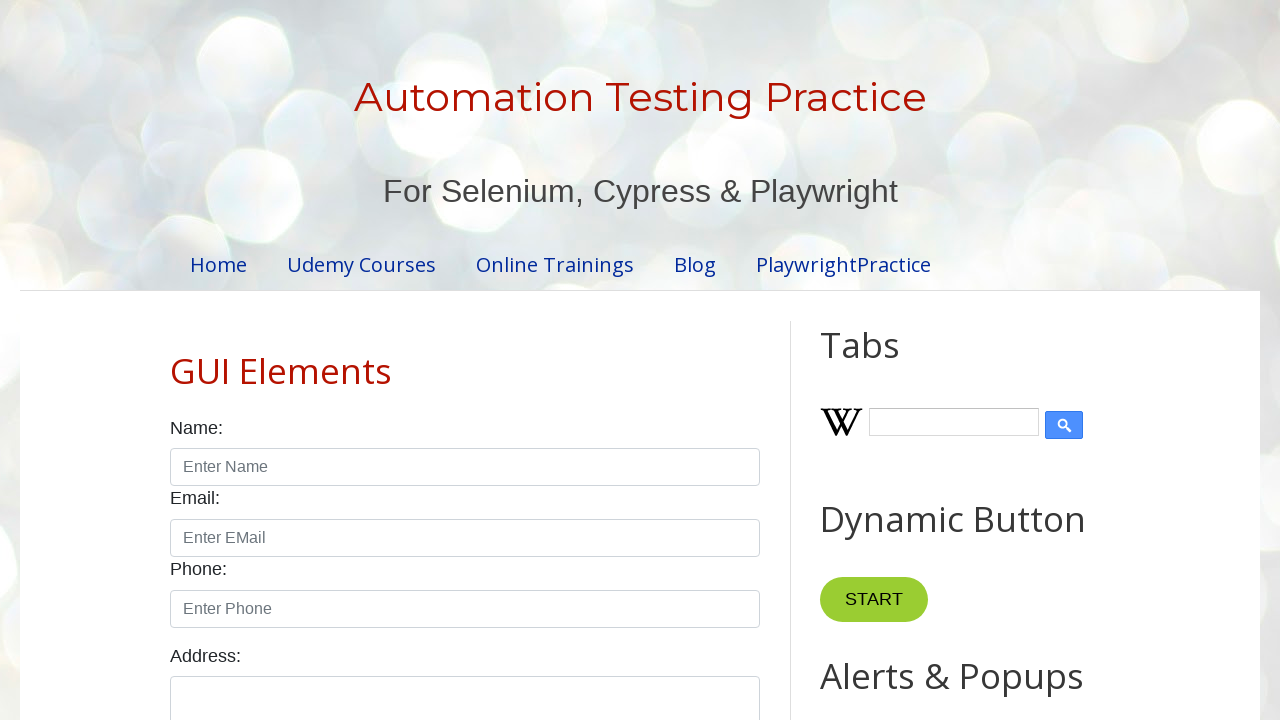

Read author from row 7: 'Amit'
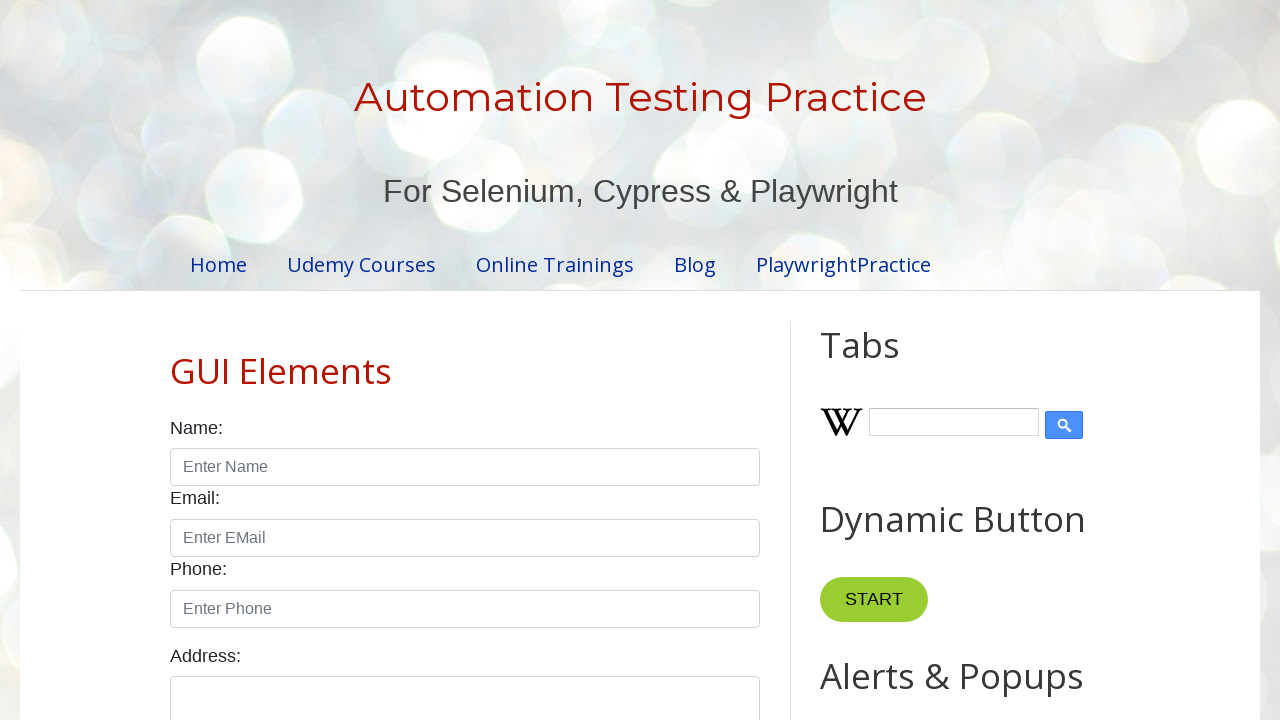

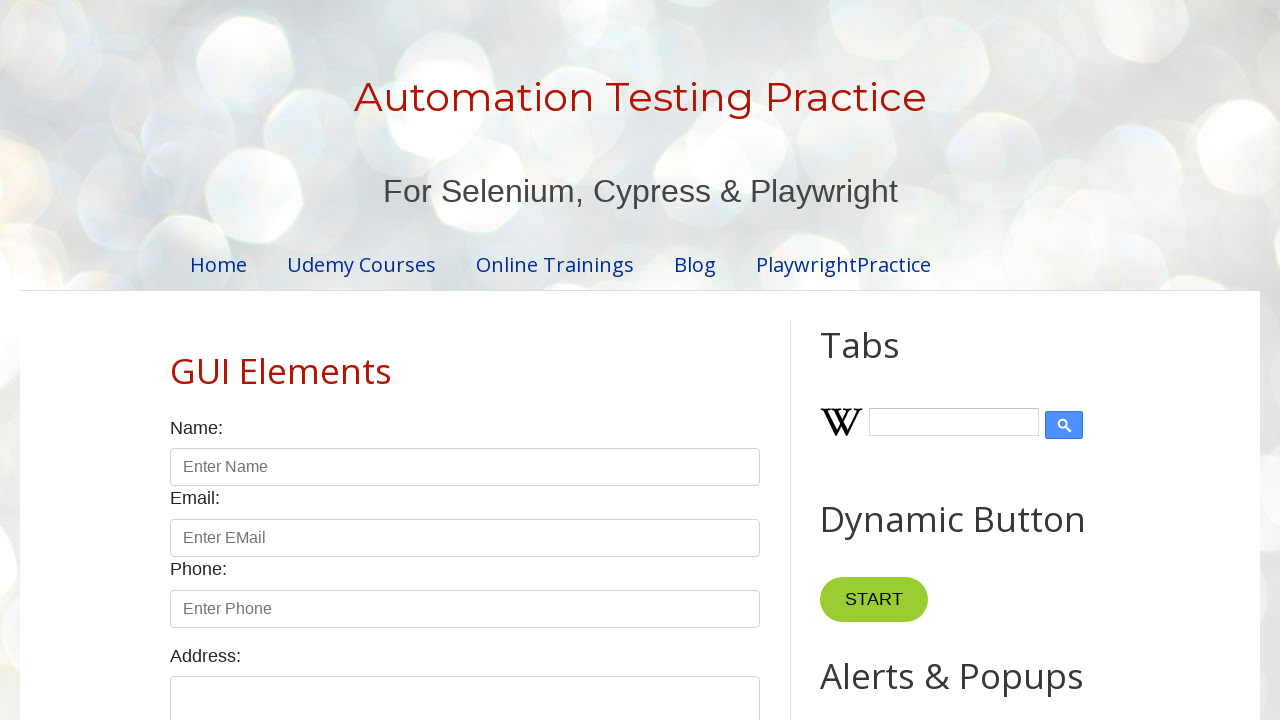